Tests a p5.js canvas application by performing controlled directional movements (up, right, down, left) with color changes between movements, simulating keyboard-based game interaction.

Starting URL: https://msbundles.github.io/Bundles-Personal-Programming-Betterment/p5/1-Dots/

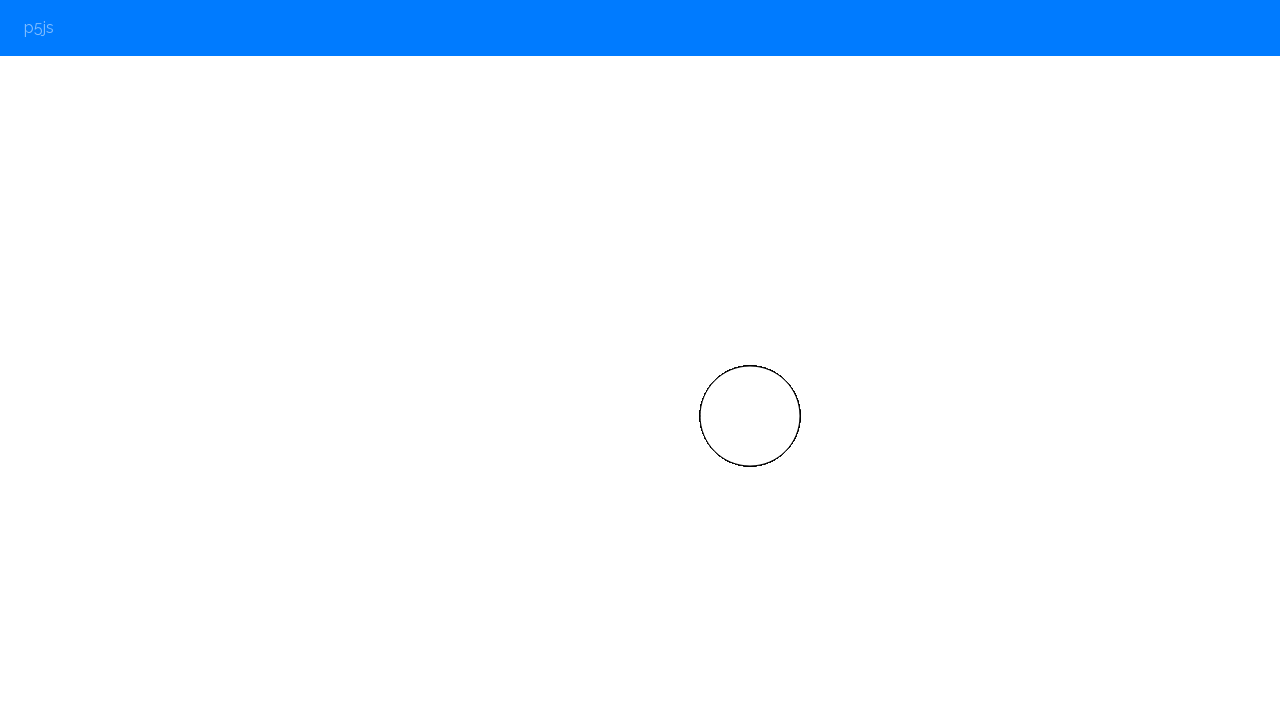

Clicked on canvas to focus it at (640, 360) on body
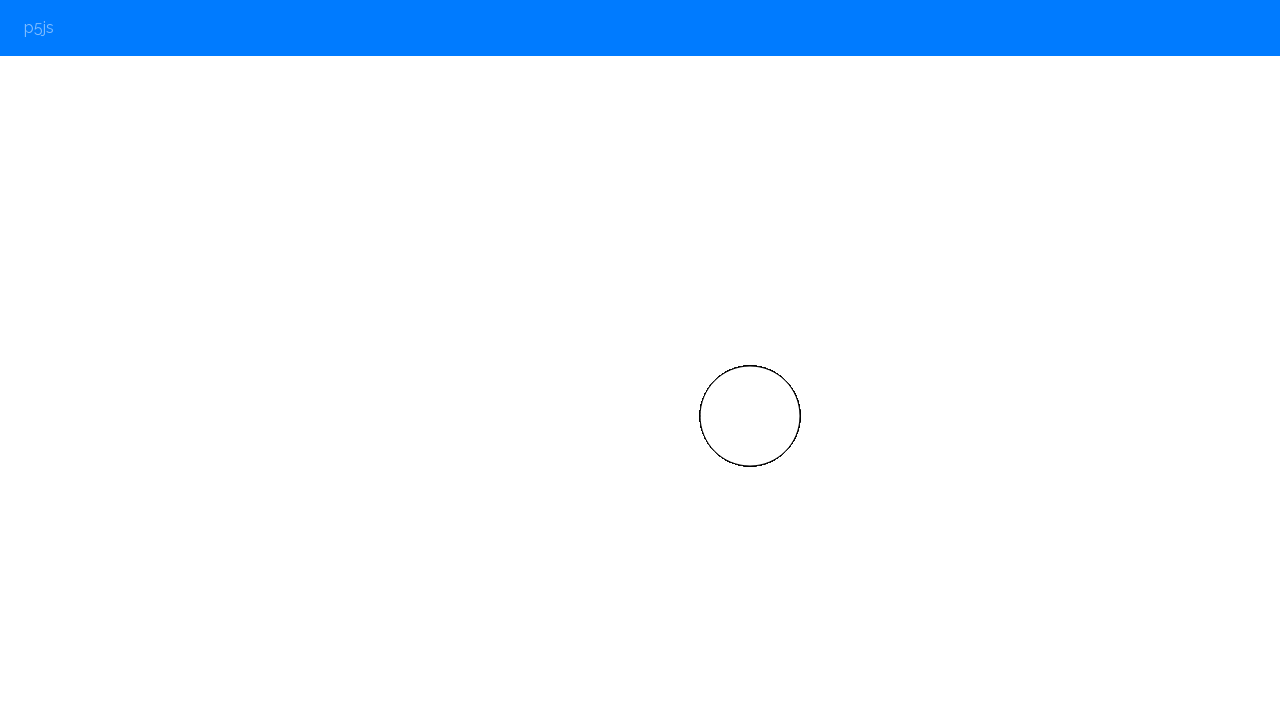

Pressed 'w' key to initialize movement
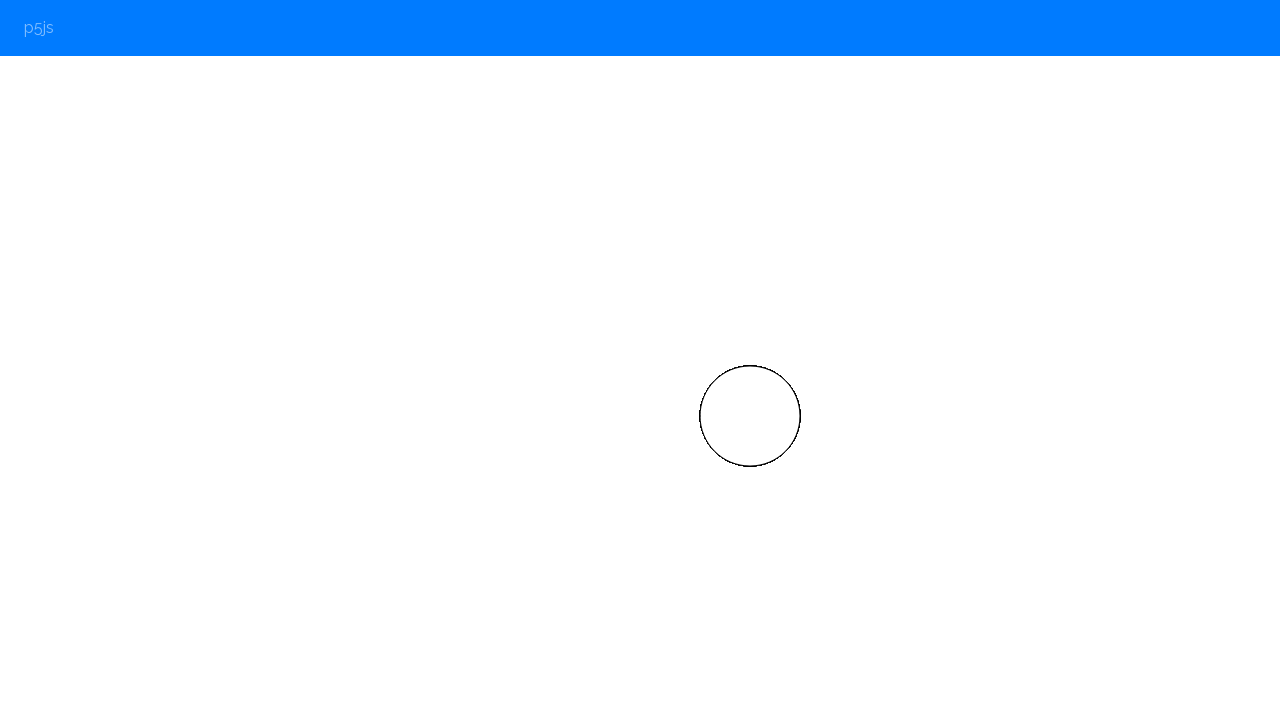

Waited 100ms after 'w' key press
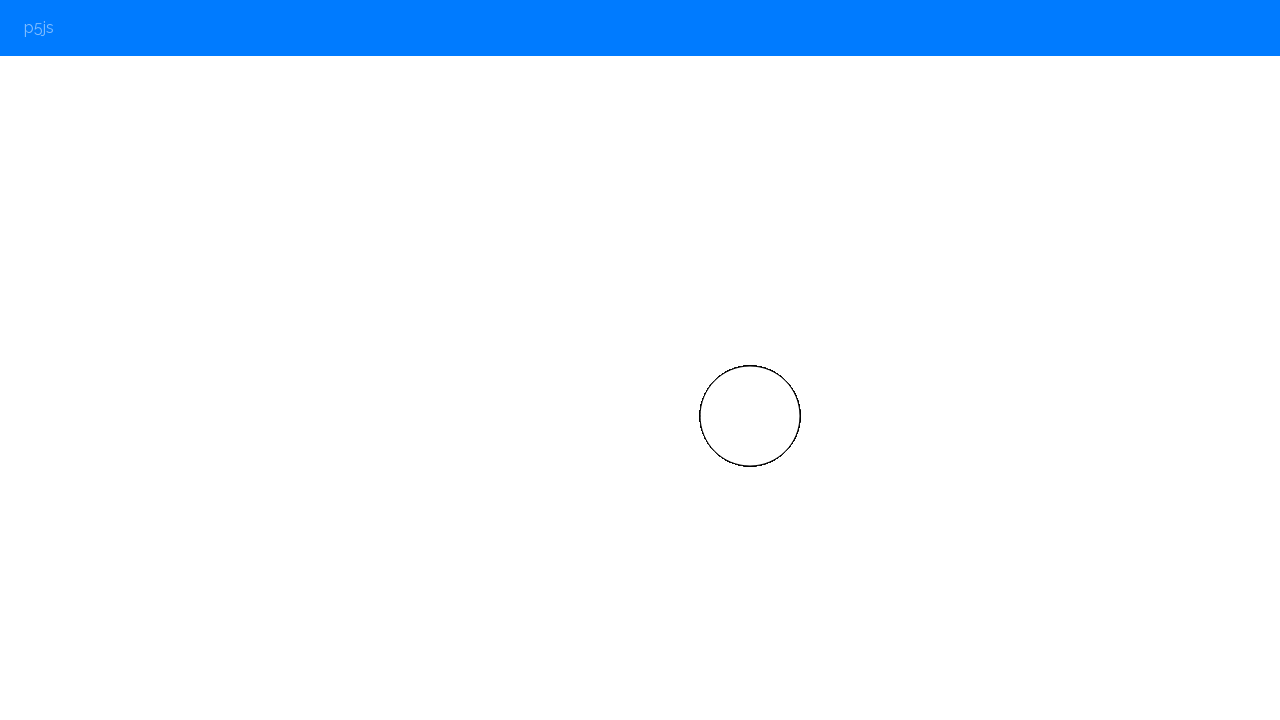

Pressed 'w' key to initialize movement
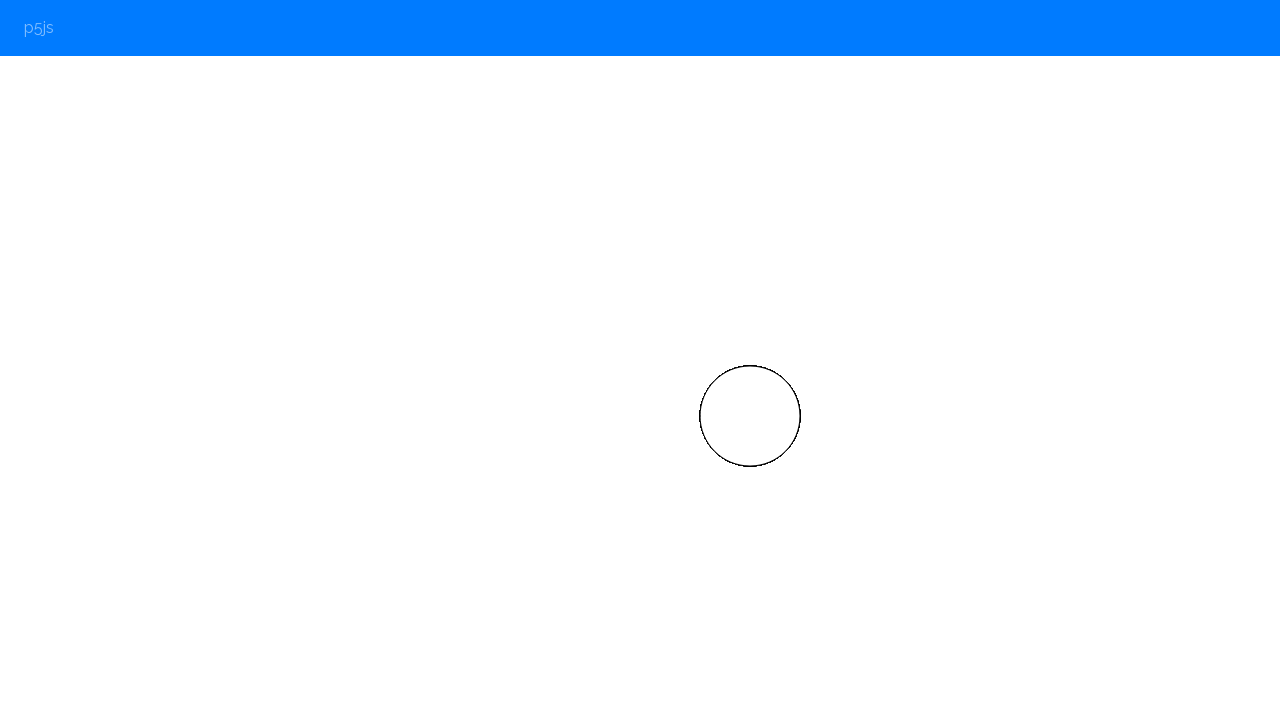

Waited 100ms after 'w' key press
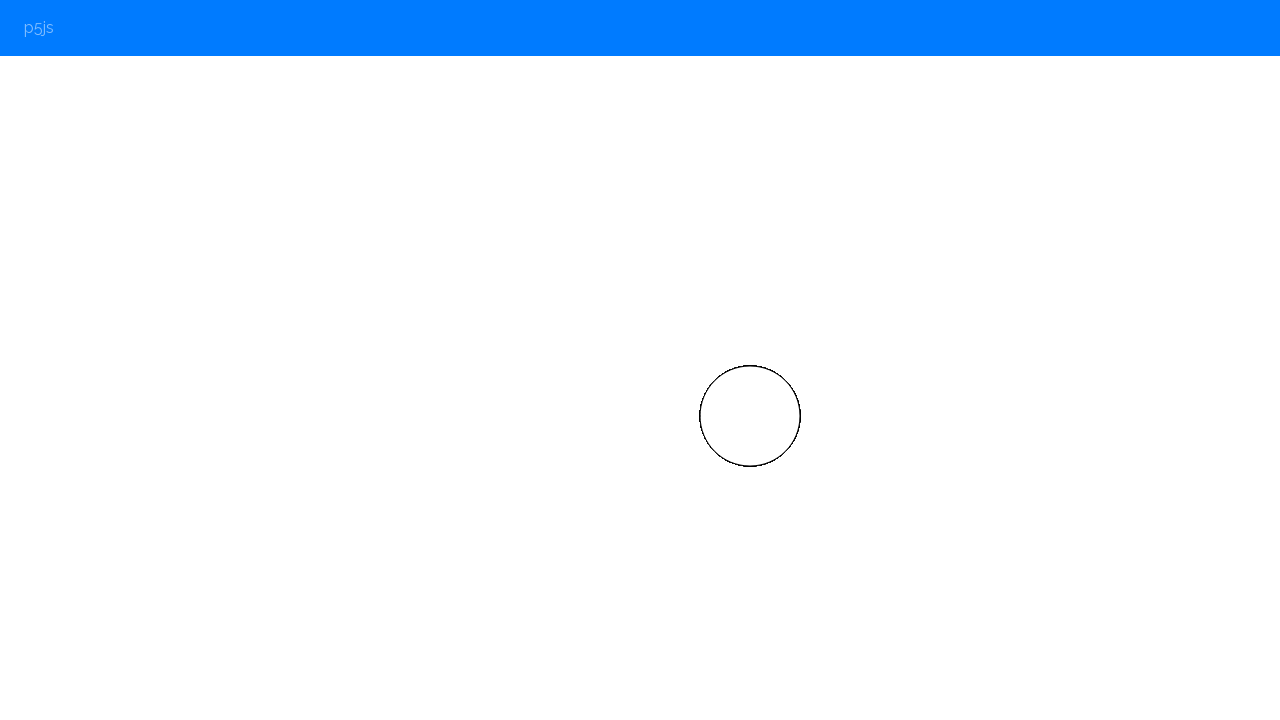

Pressed '2' key to change color
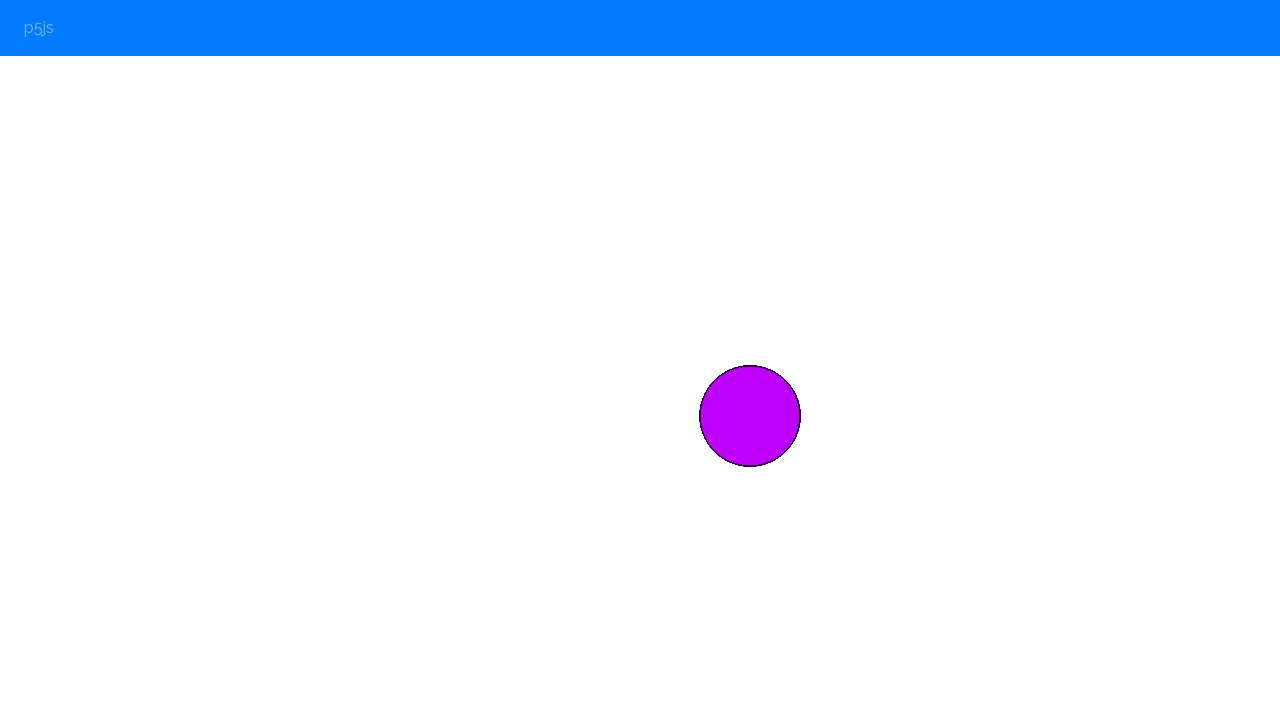

Waited 100ms after color change
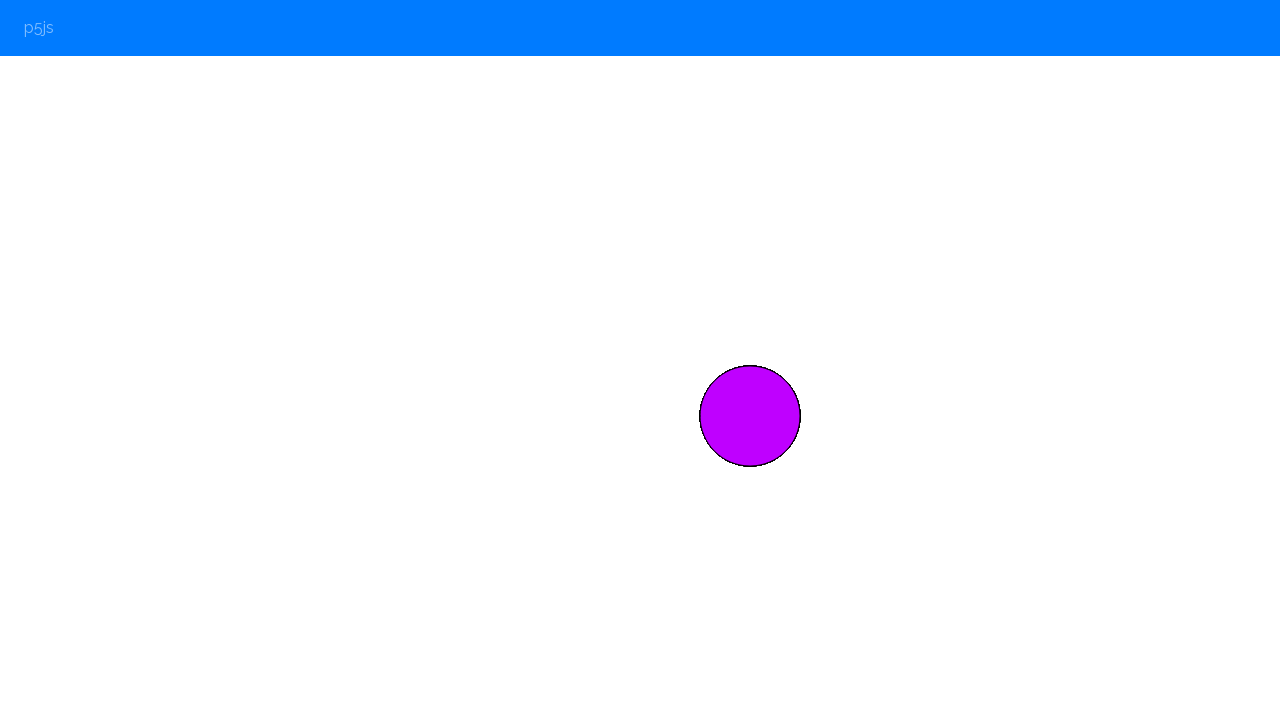

Pressed '2' key to change color
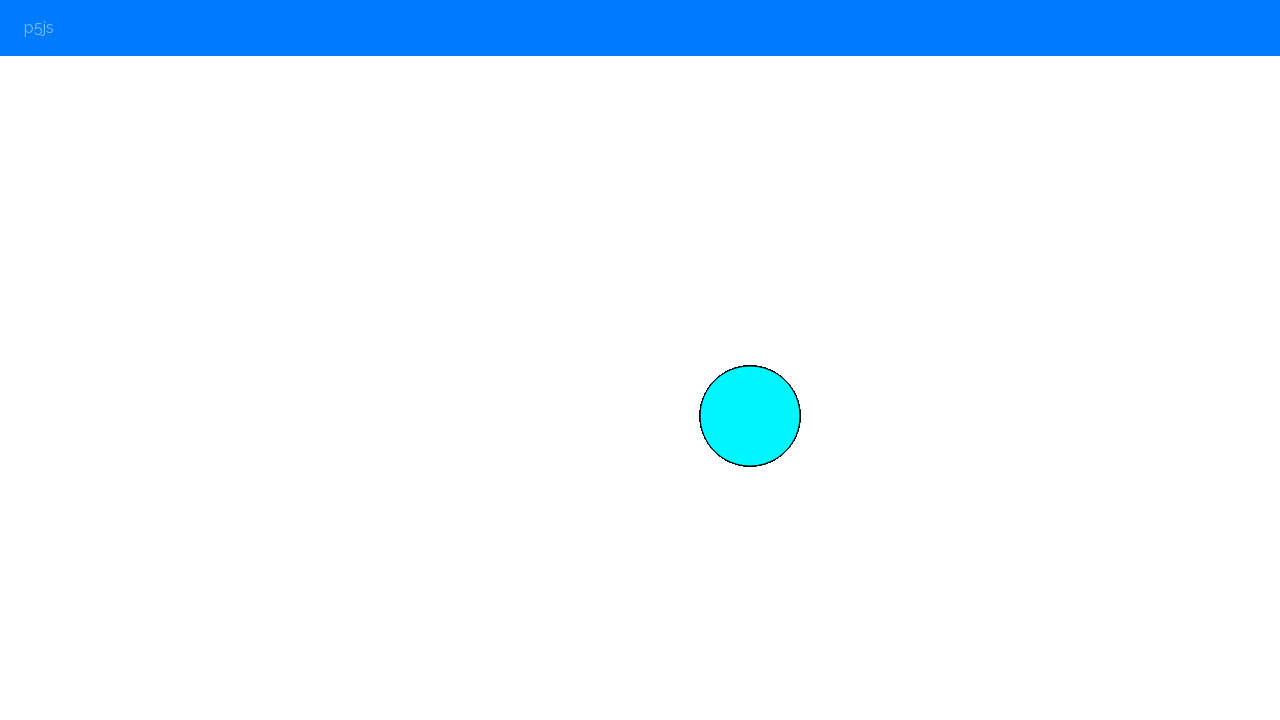

Waited 100ms after color change
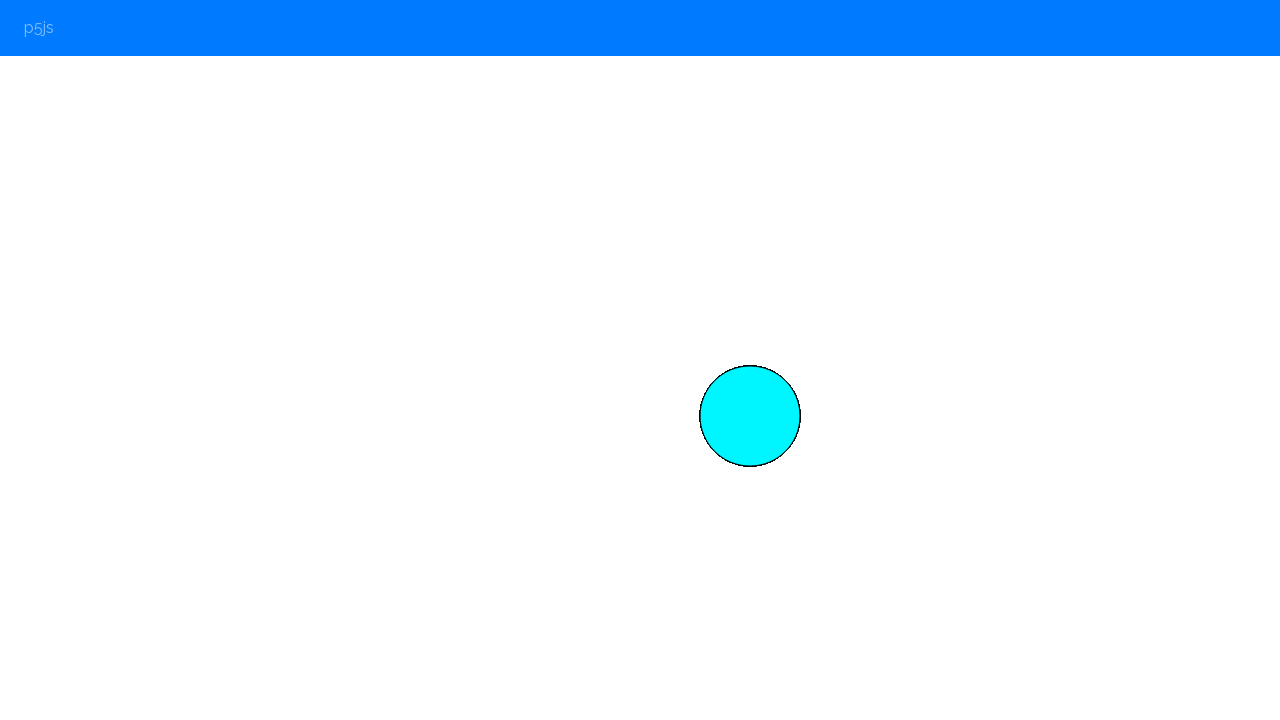

Pressed ArrowUp to move upward
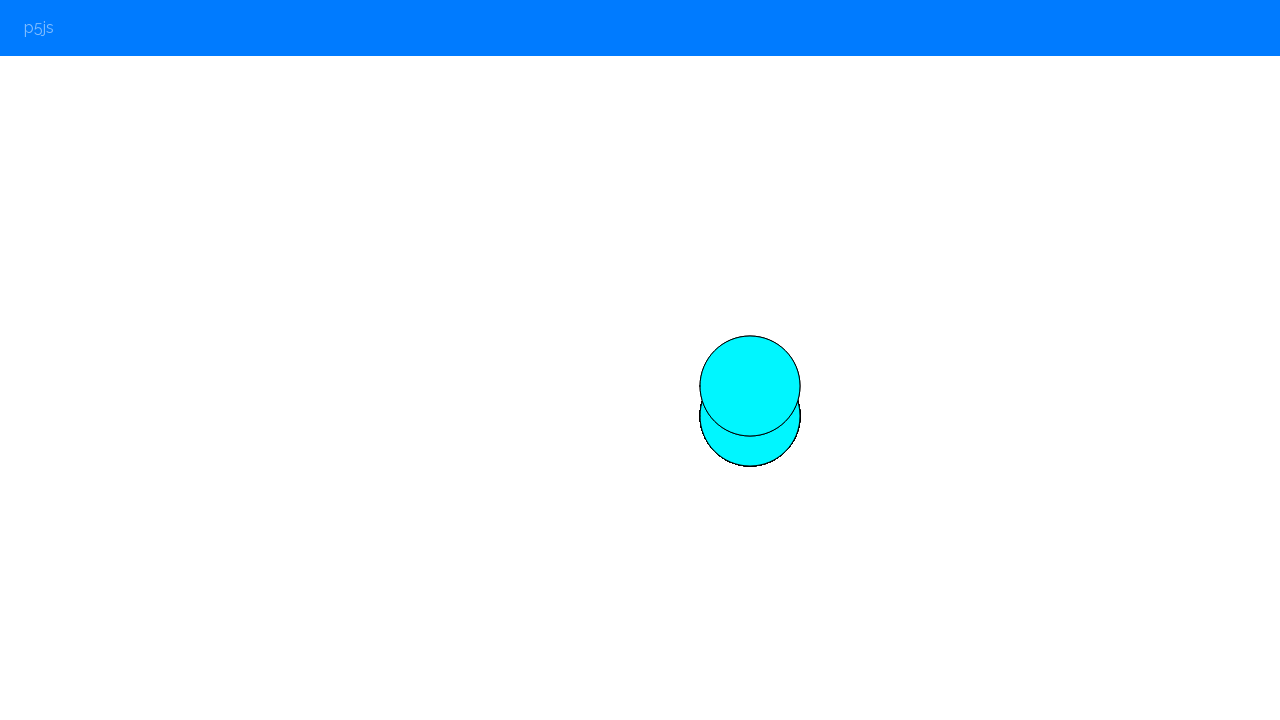

Waited 100ms after upward movement
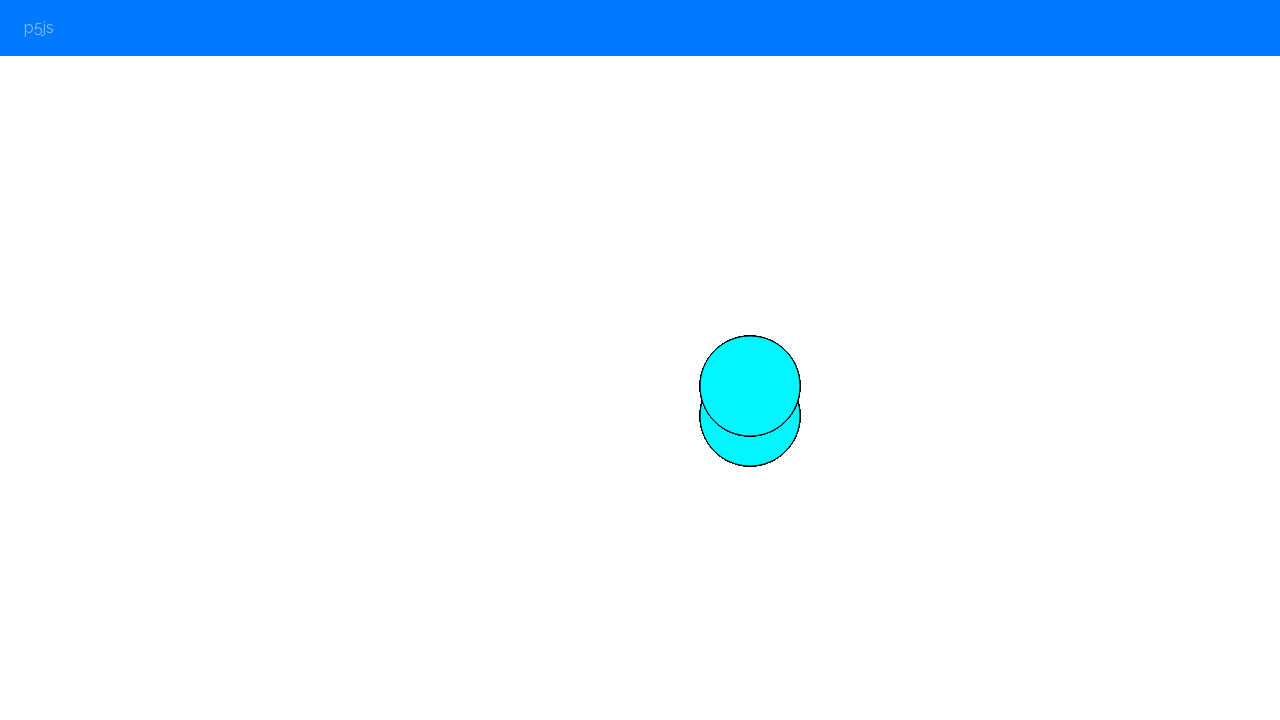

Pressed ArrowUp to move upward
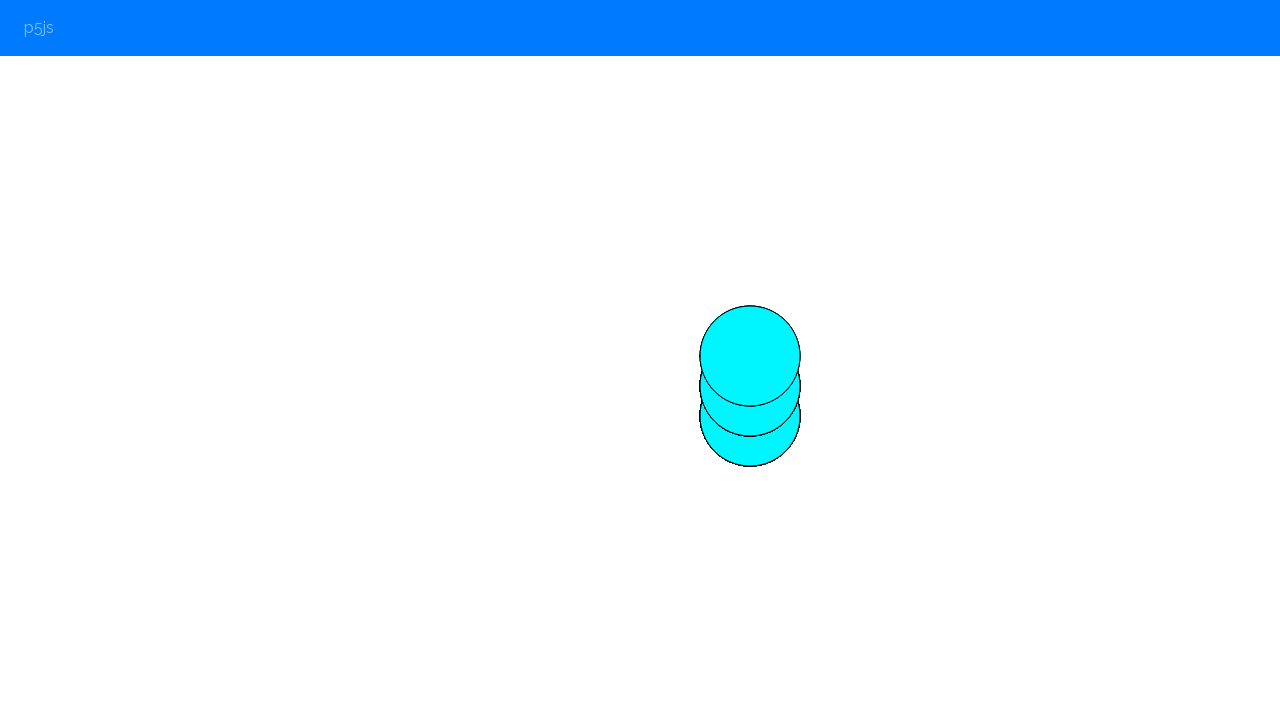

Waited 100ms after upward movement
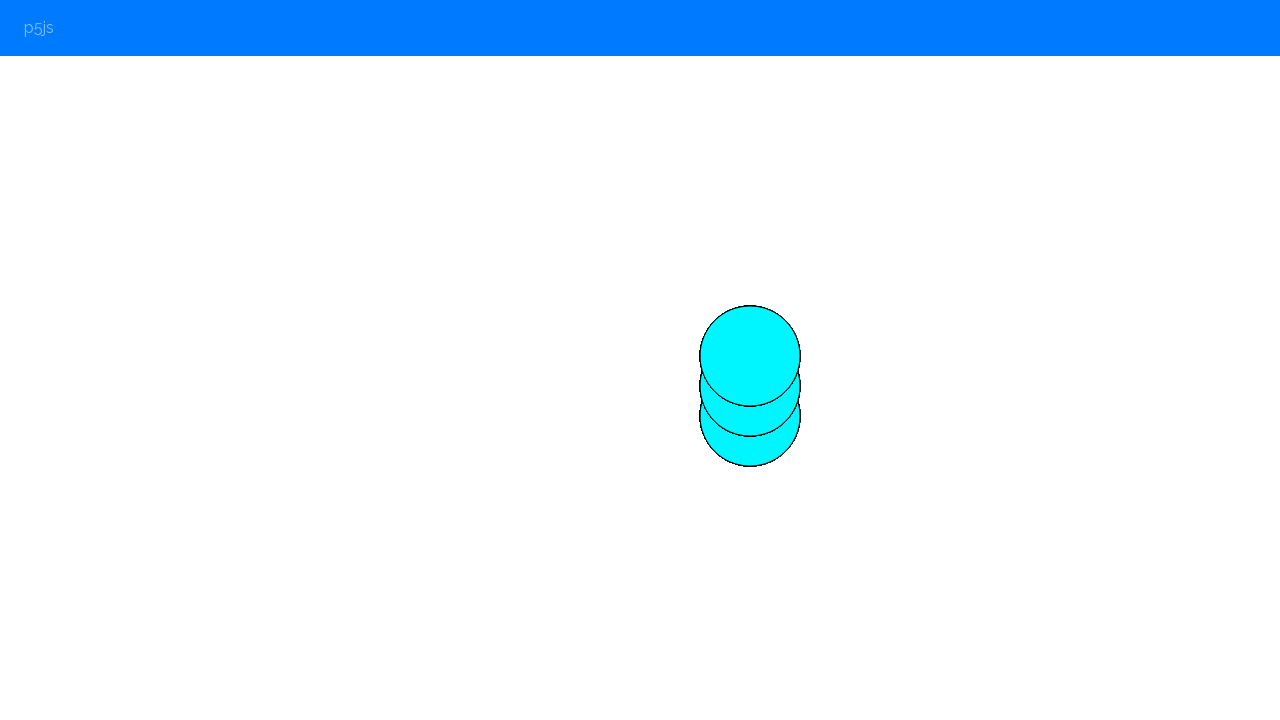

Pressed ArrowUp to move upward
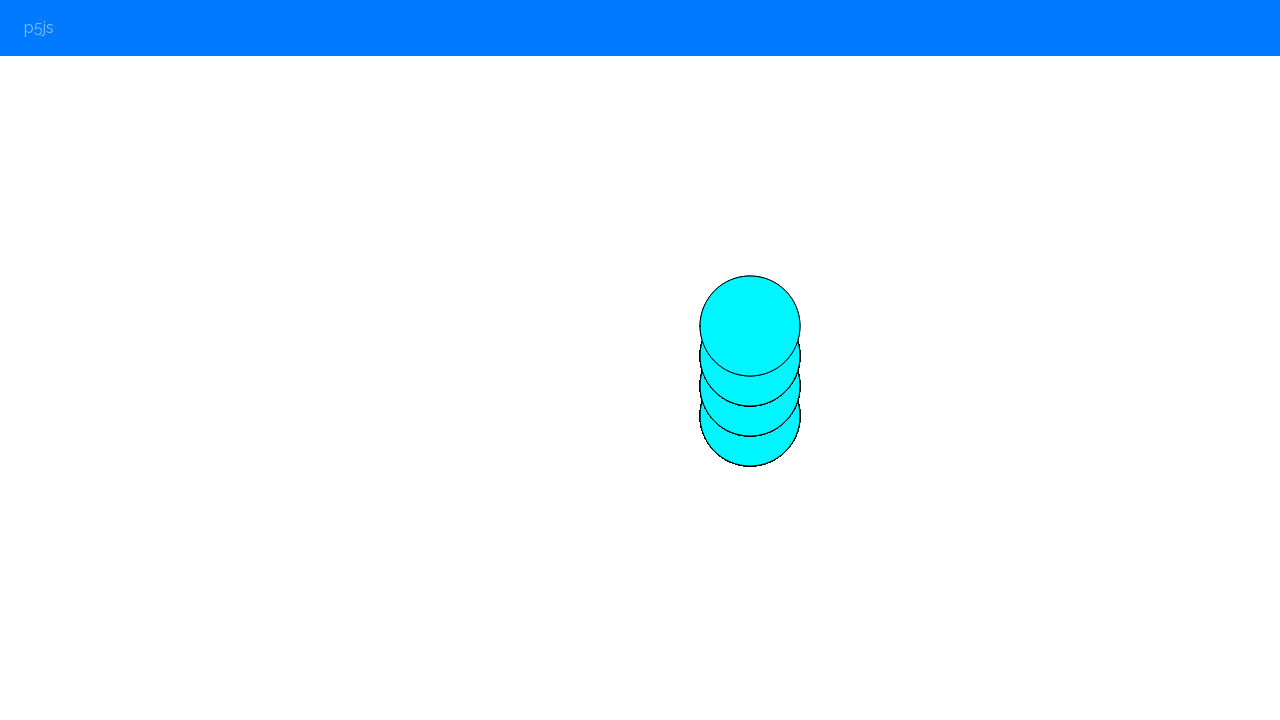

Waited 100ms after upward movement
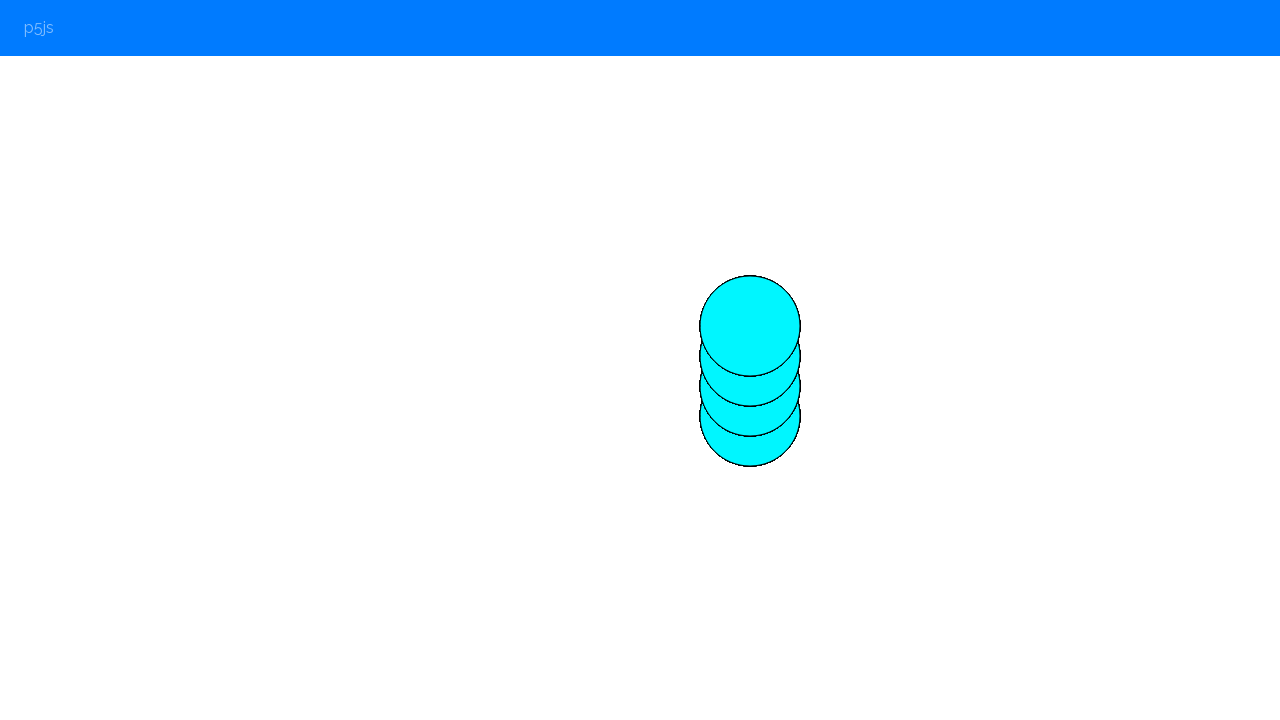

Pressed ArrowUp to move upward
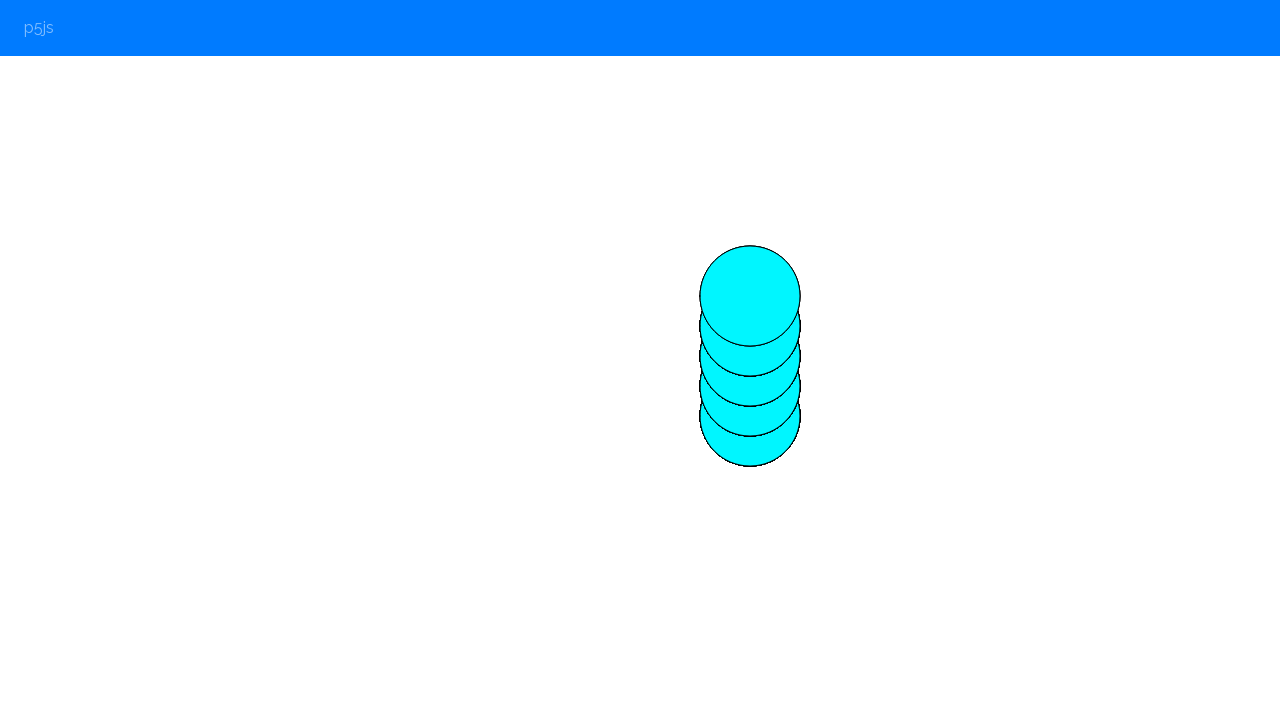

Waited 100ms after upward movement
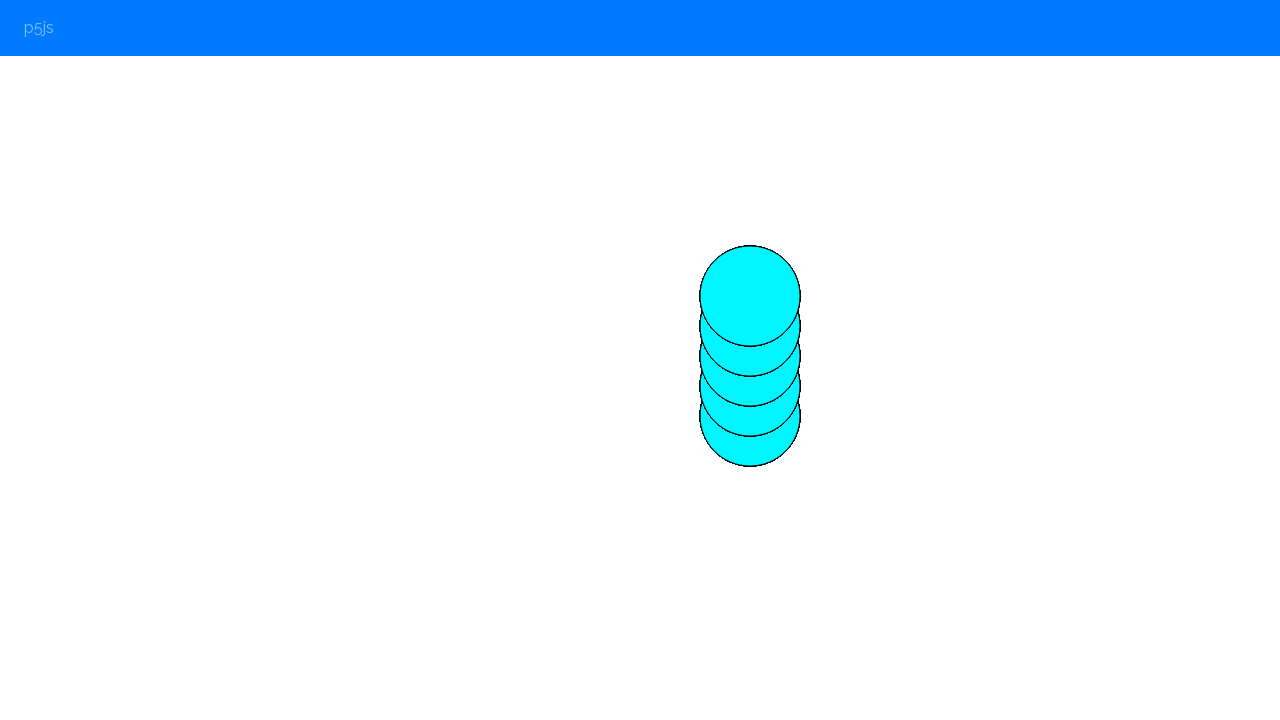

Pressed '2' key to change color before moving right
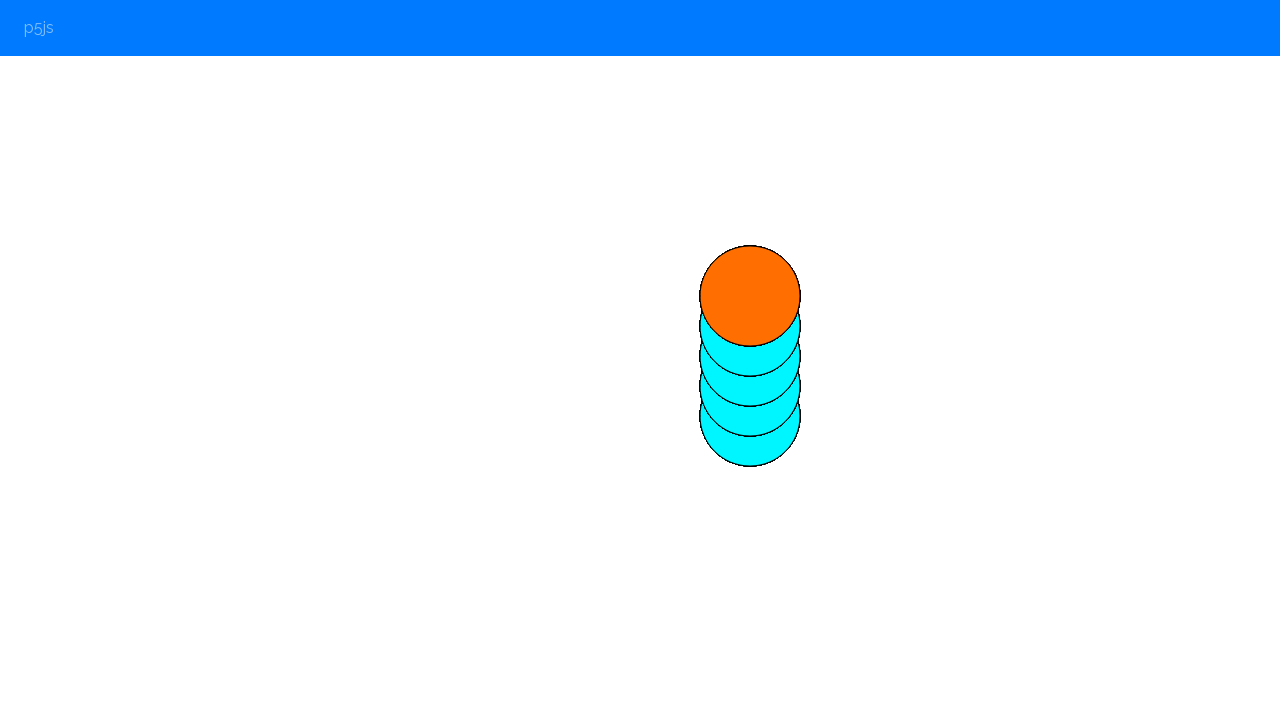

Waited 100ms after color change
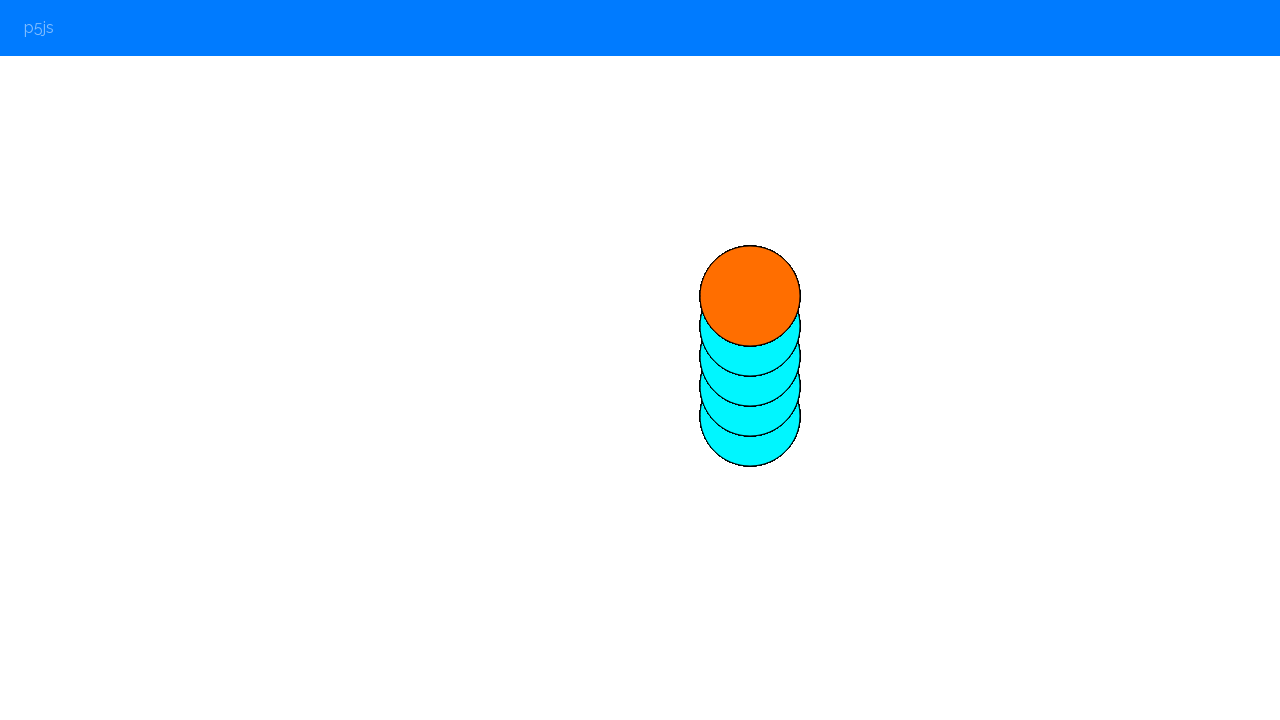

Pressed ArrowRight to move rightward
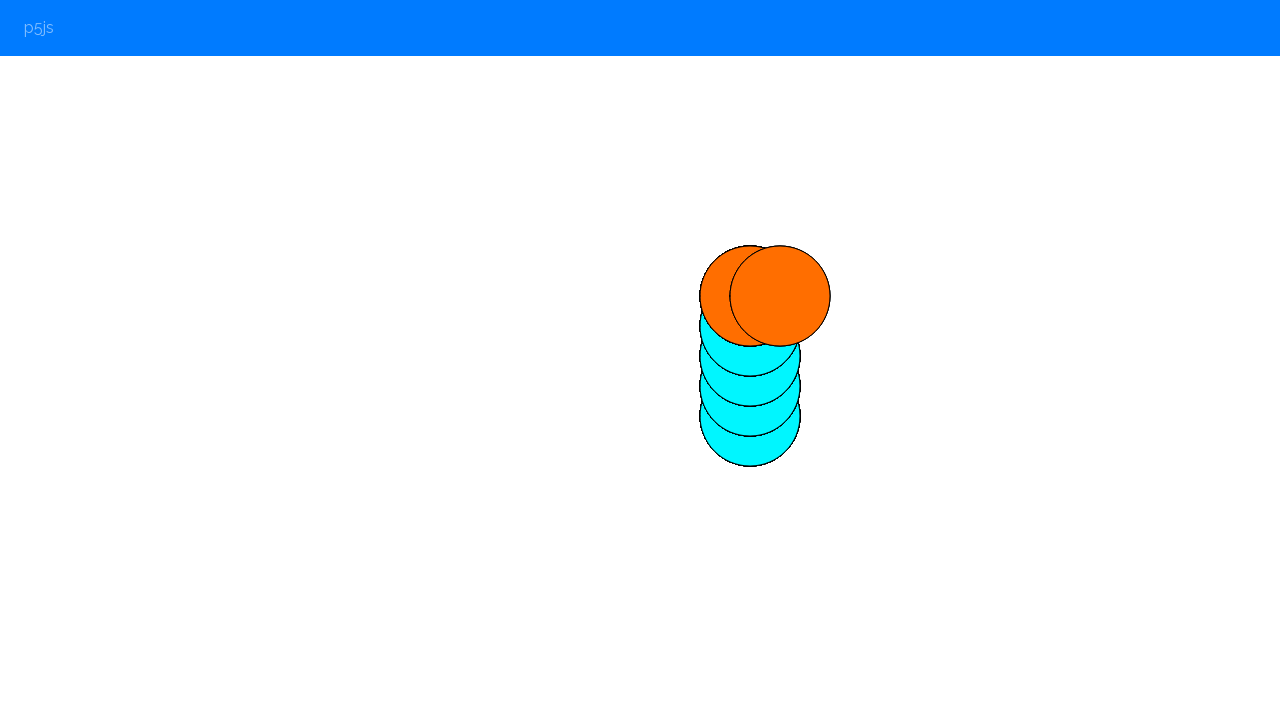

Waited 100ms after rightward movement
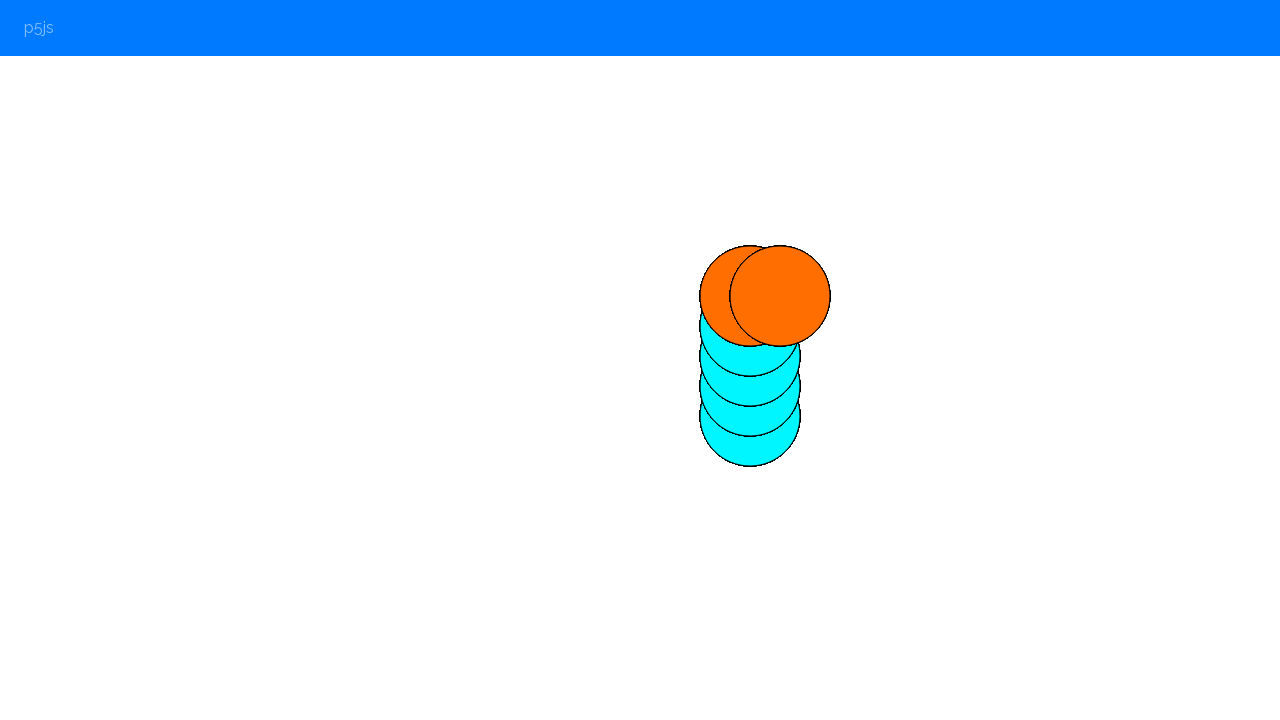

Pressed ArrowRight to move rightward
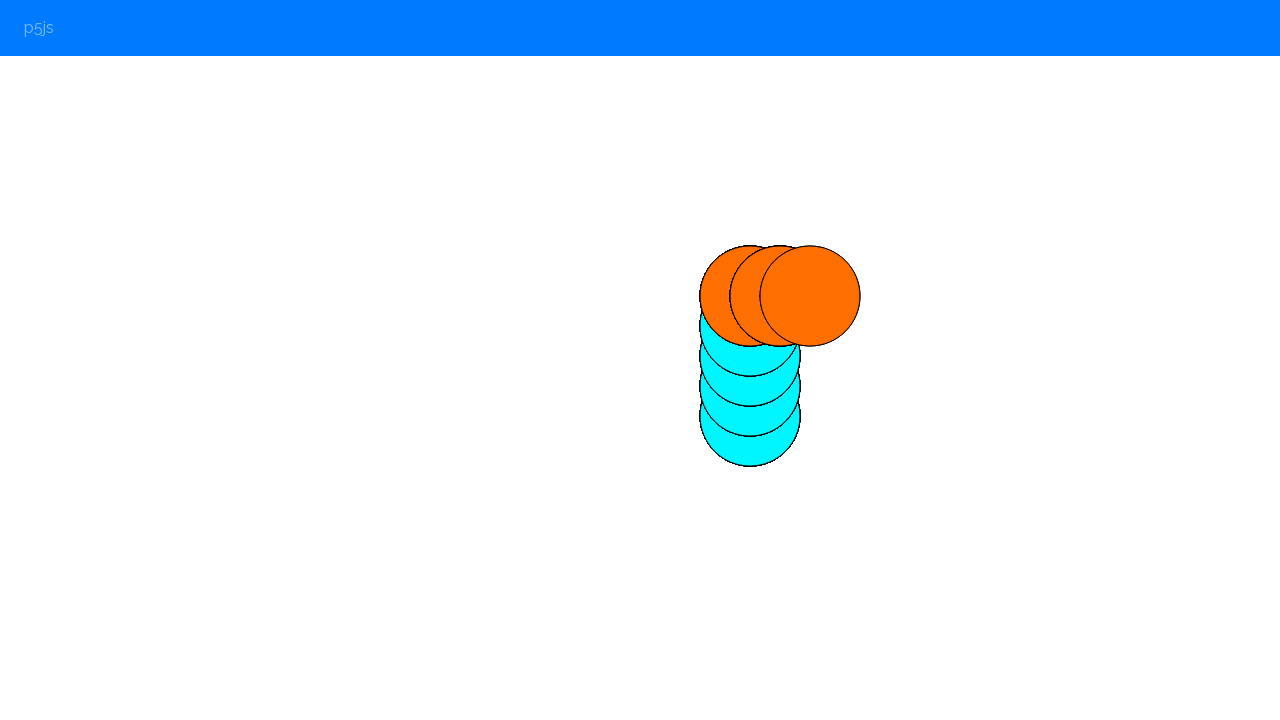

Waited 100ms after rightward movement
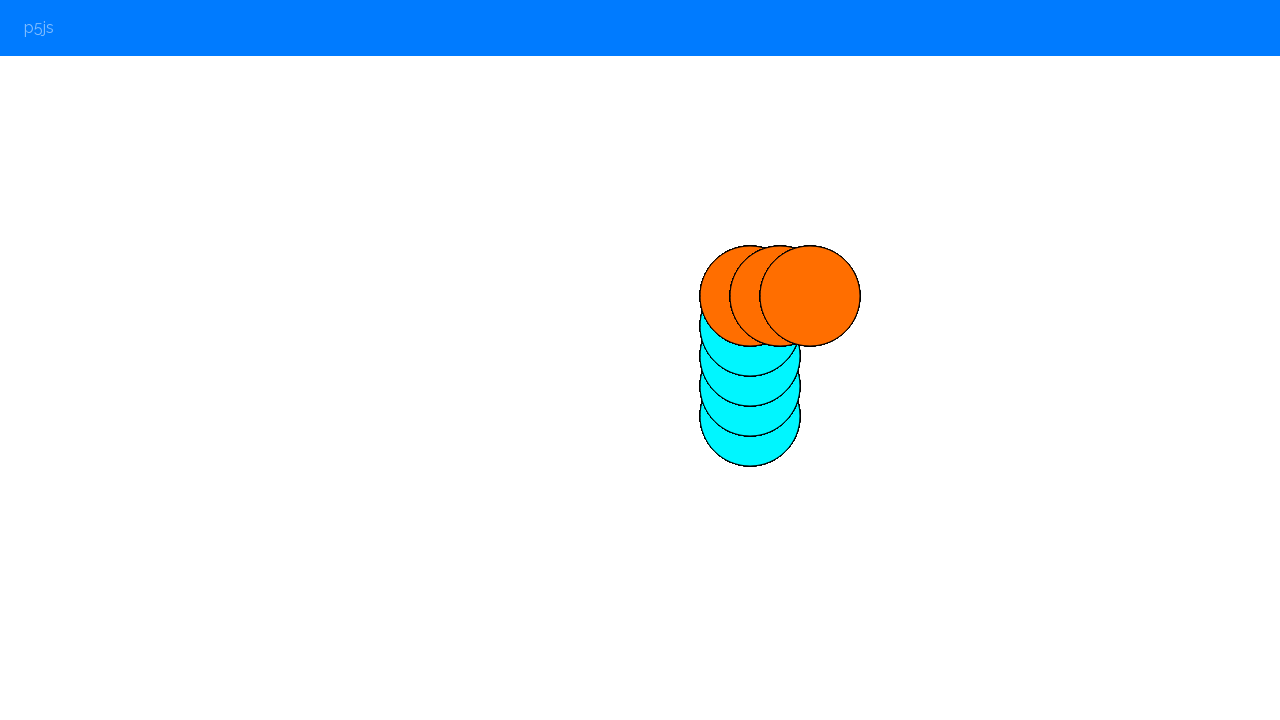

Pressed ArrowRight to move rightward
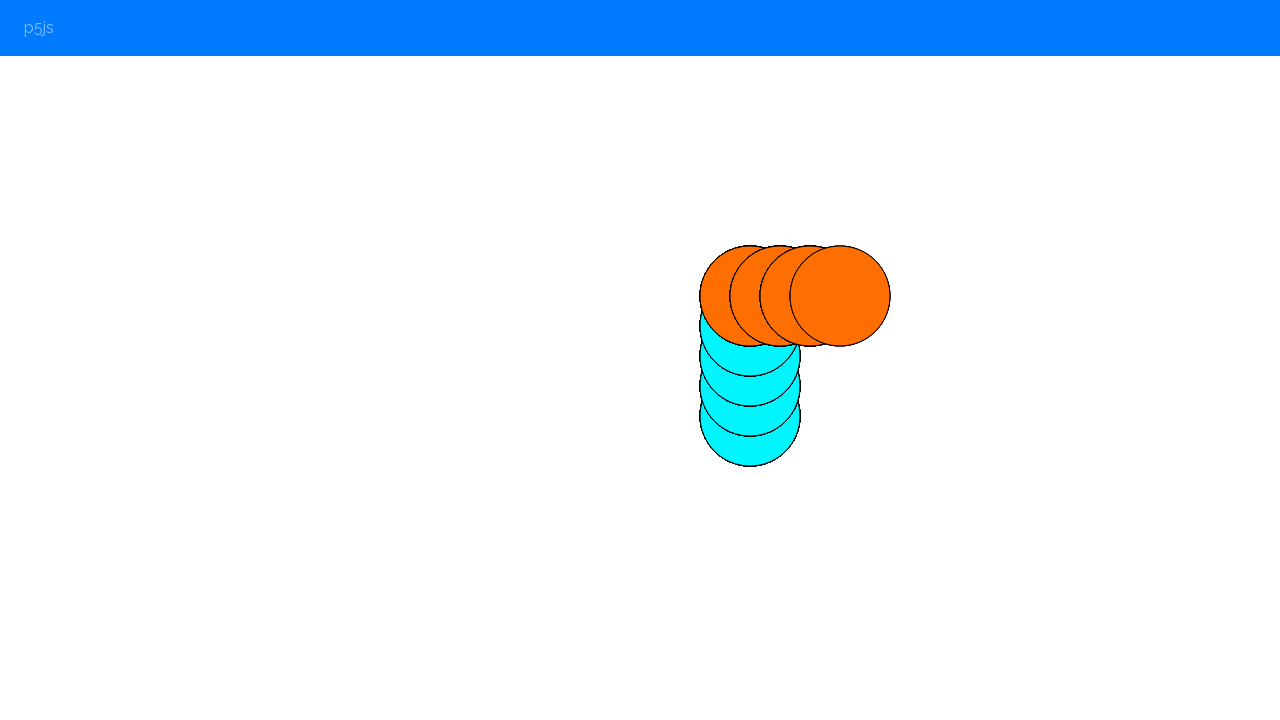

Waited 100ms after rightward movement
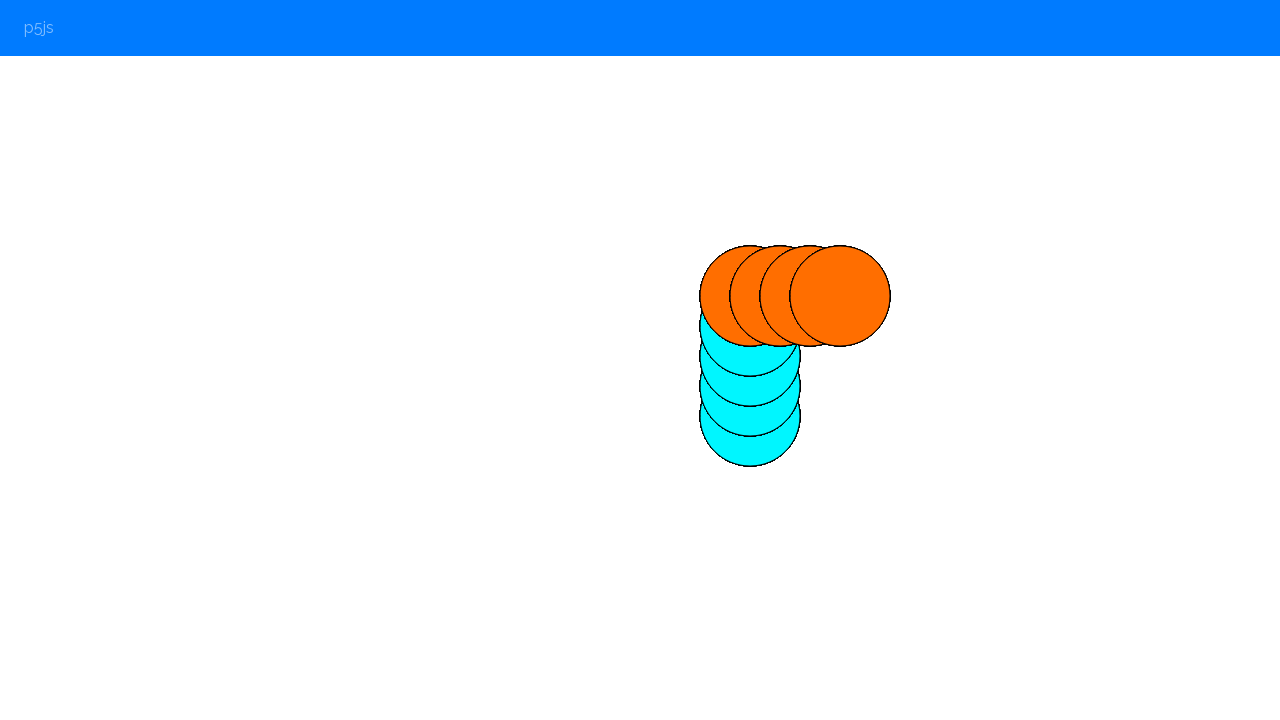

Pressed ArrowRight to move rightward
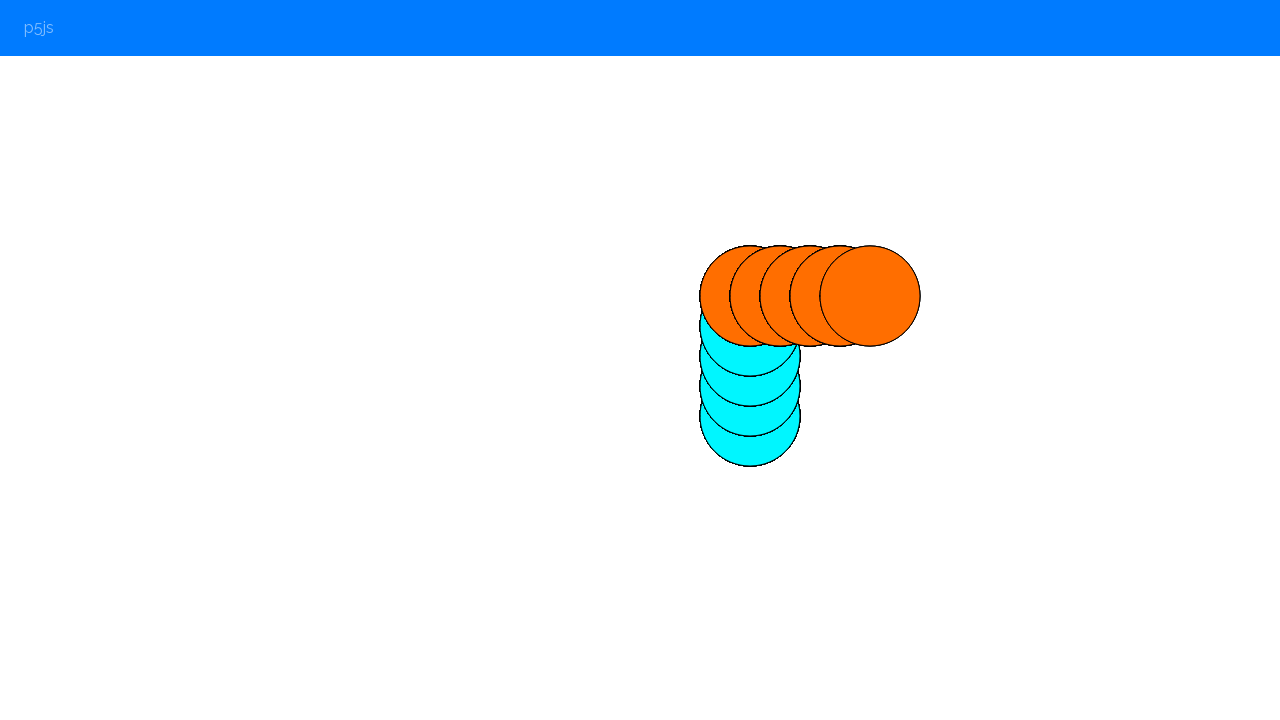

Waited 100ms after rightward movement
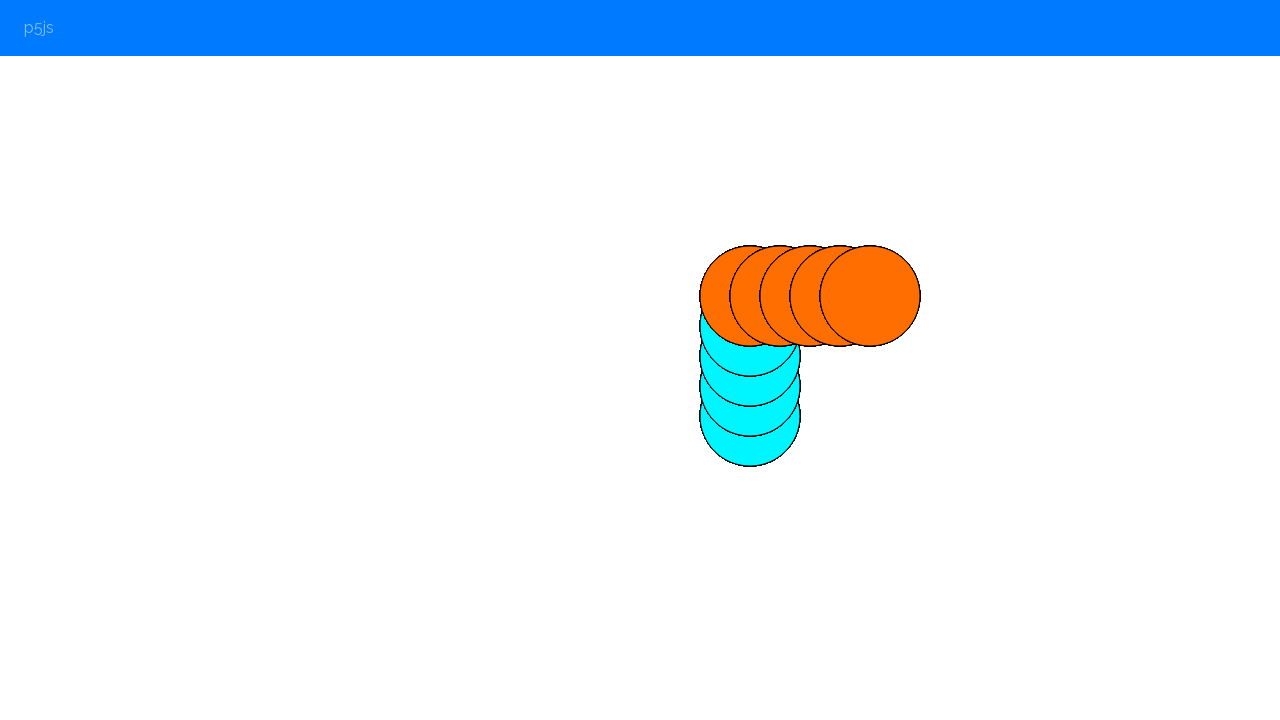

Pressed ArrowRight to move rightward
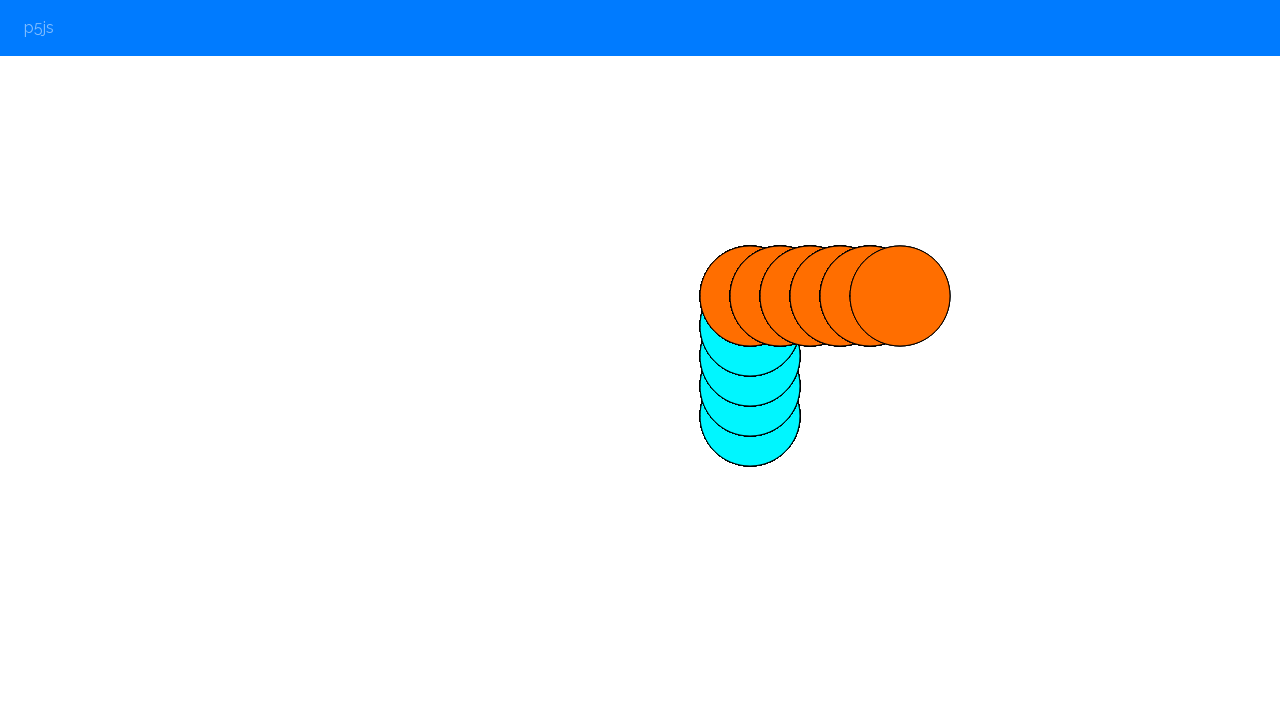

Waited 100ms after rightward movement
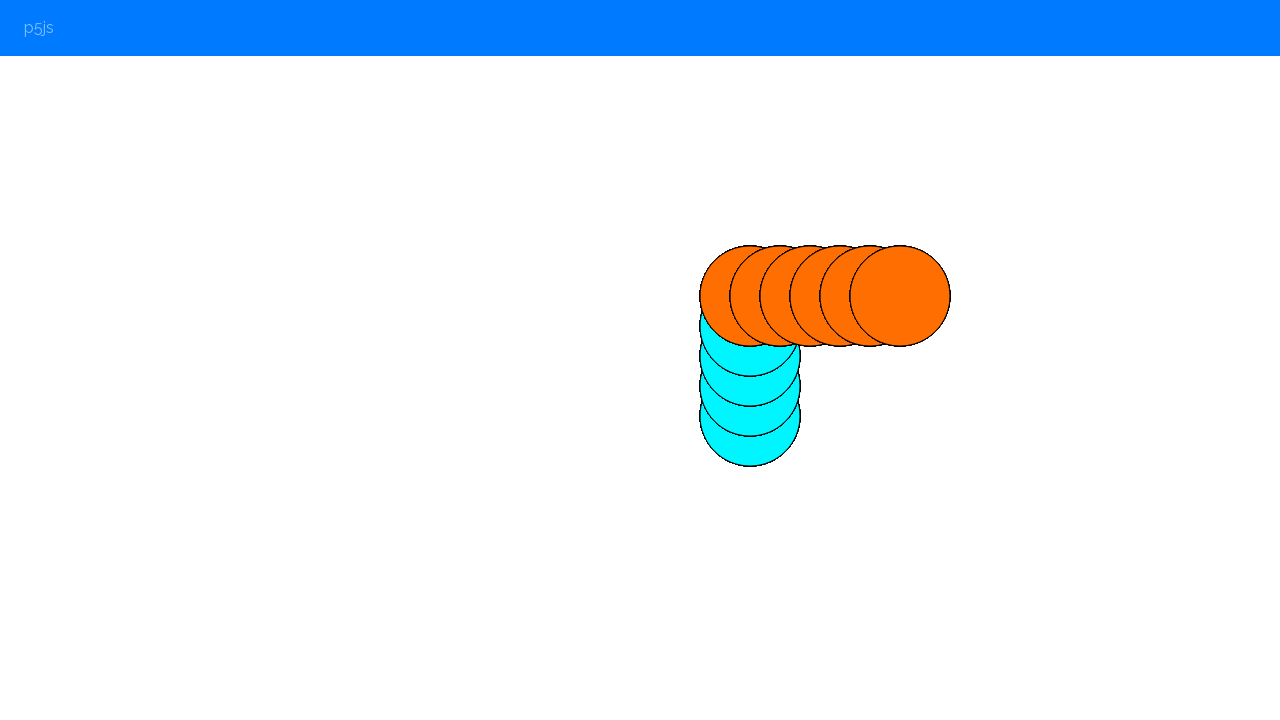

Pressed '2' key to change color before moving down
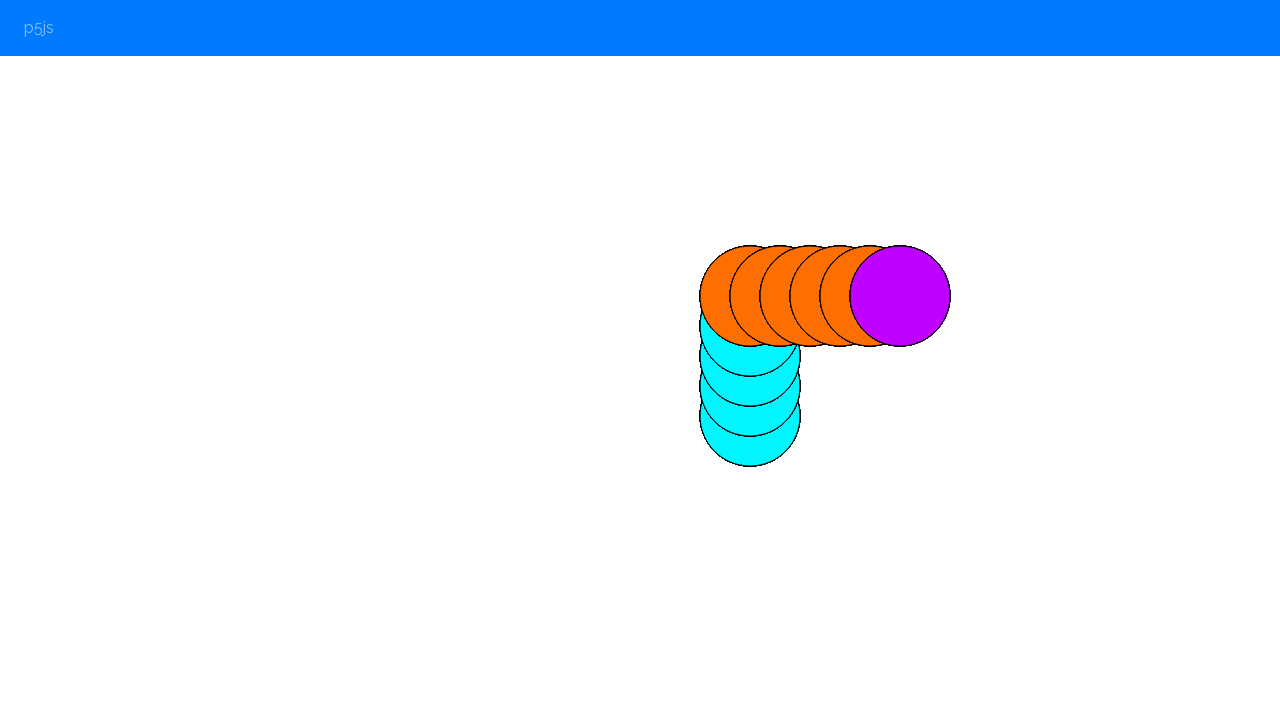

Waited 100ms after color change
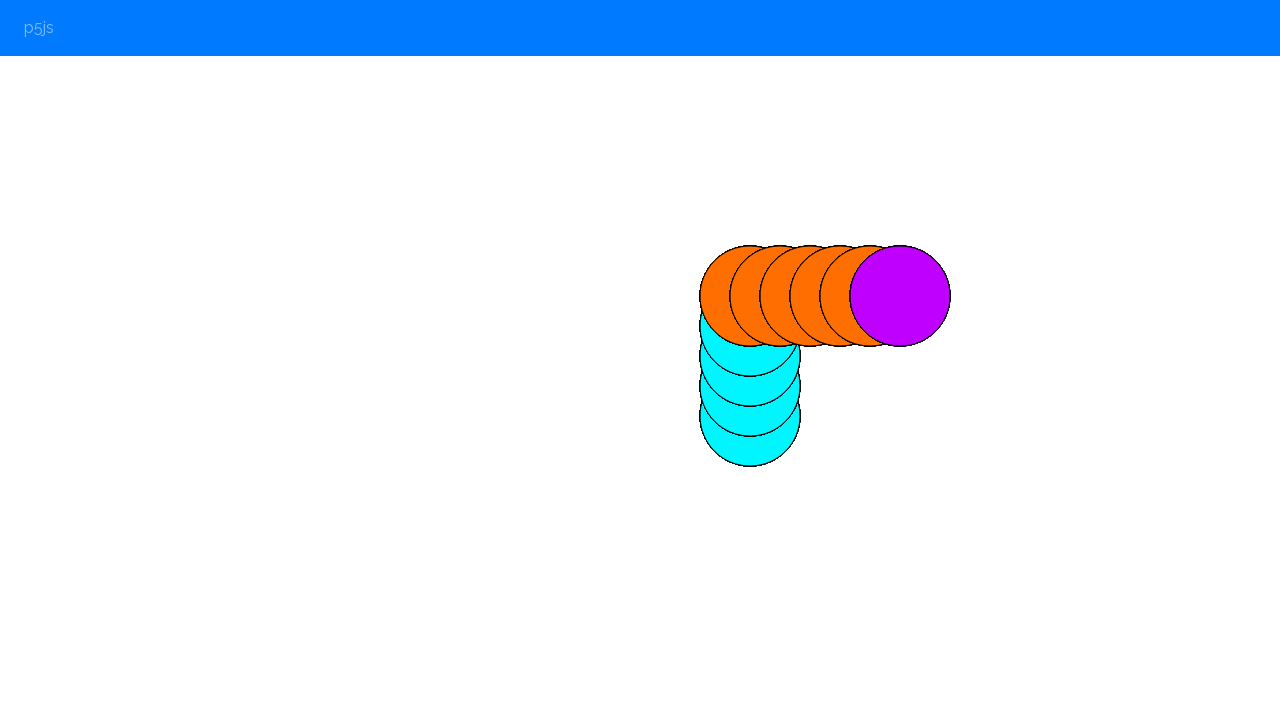

Pressed '2' key to change color before moving down
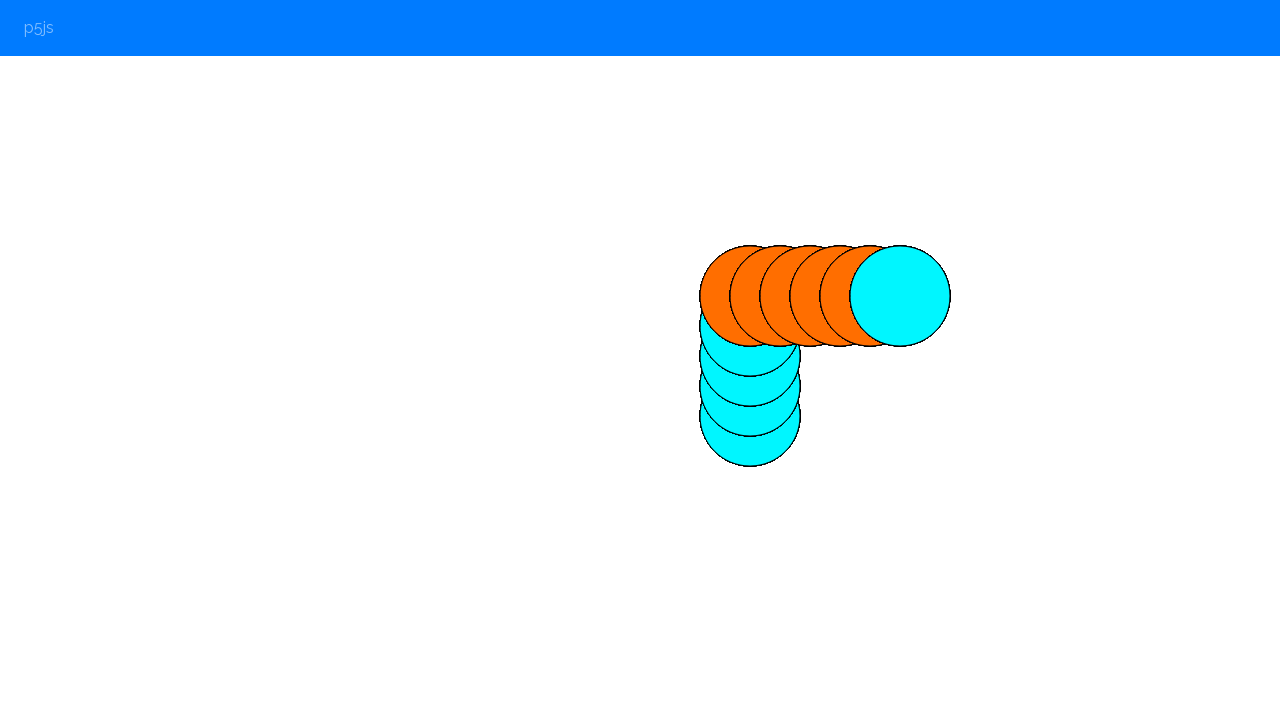

Waited 100ms after color change
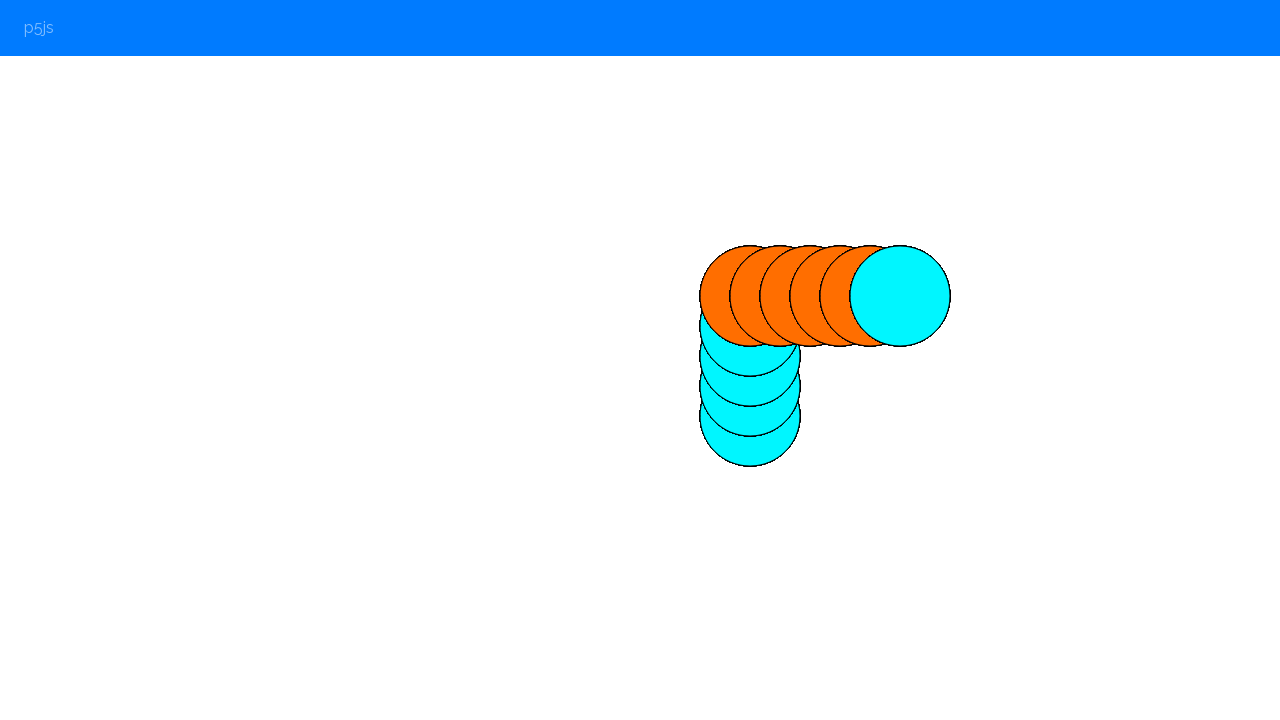

Pressed '2' key to change color before moving down
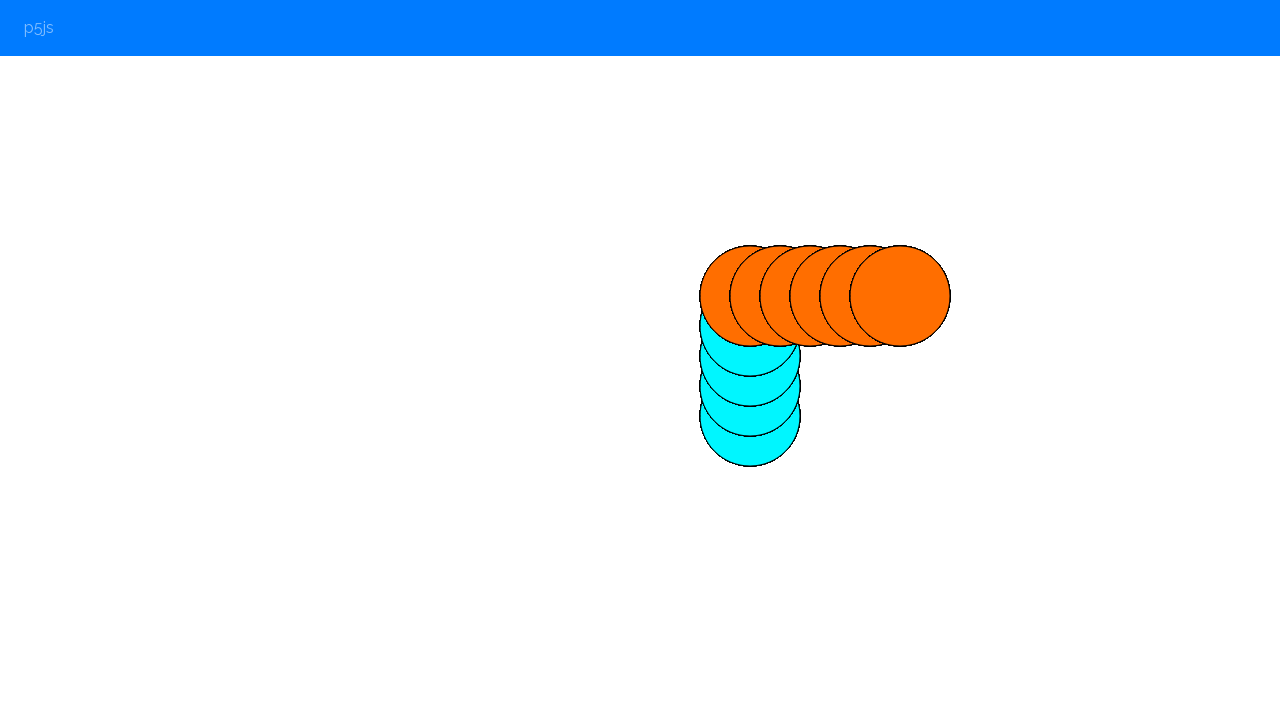

Waited 100ms after color change
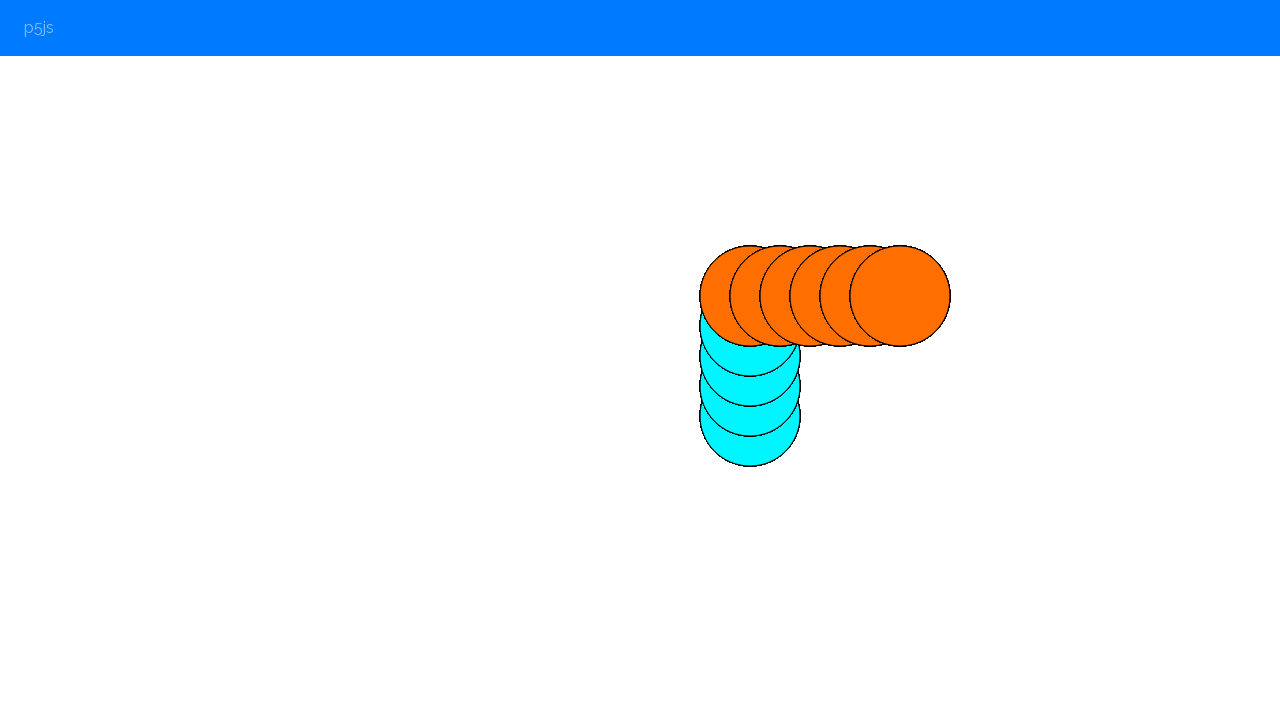

Pressed ArrowDown to move downward
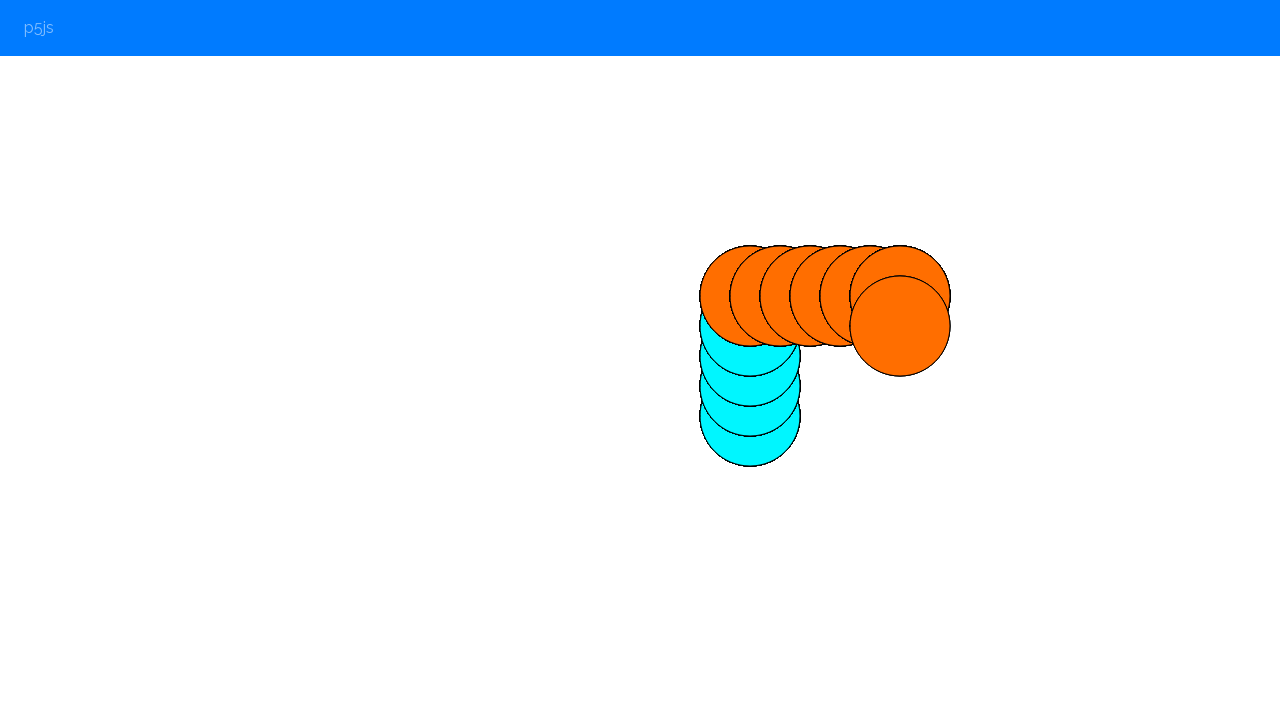

Waited 100ms after downward movement
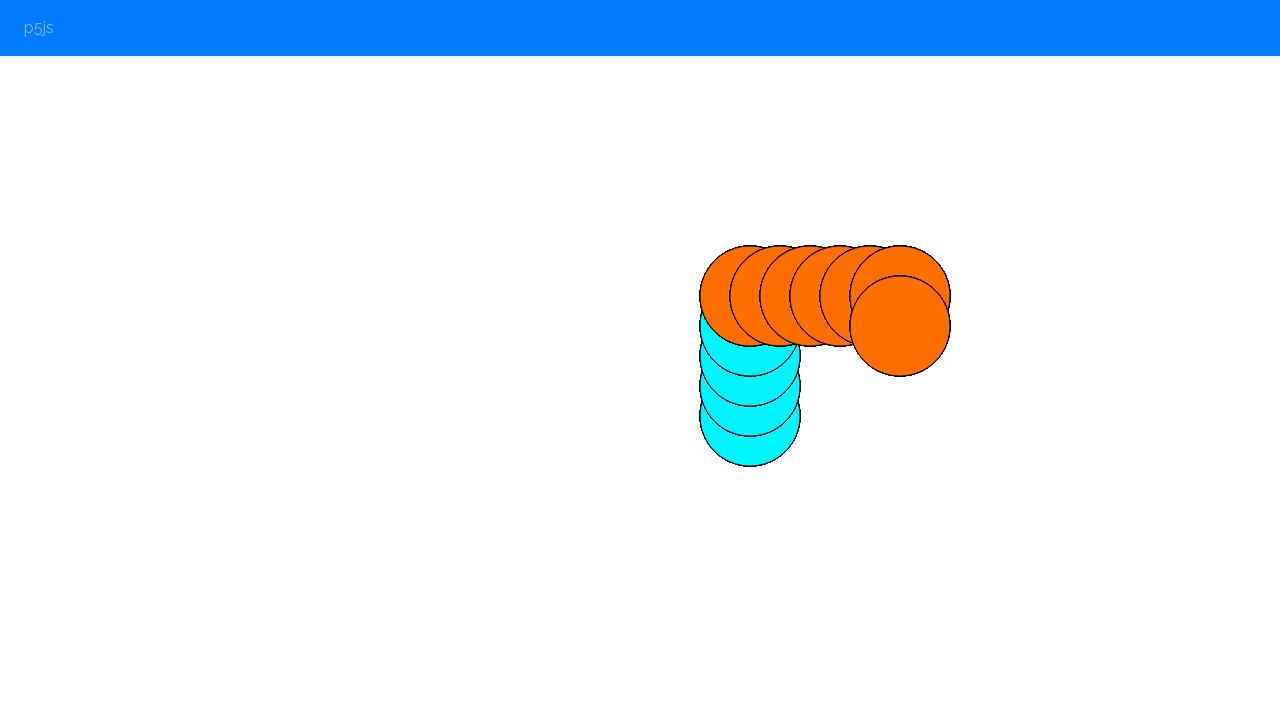

Pressed ArrowDown to move downward
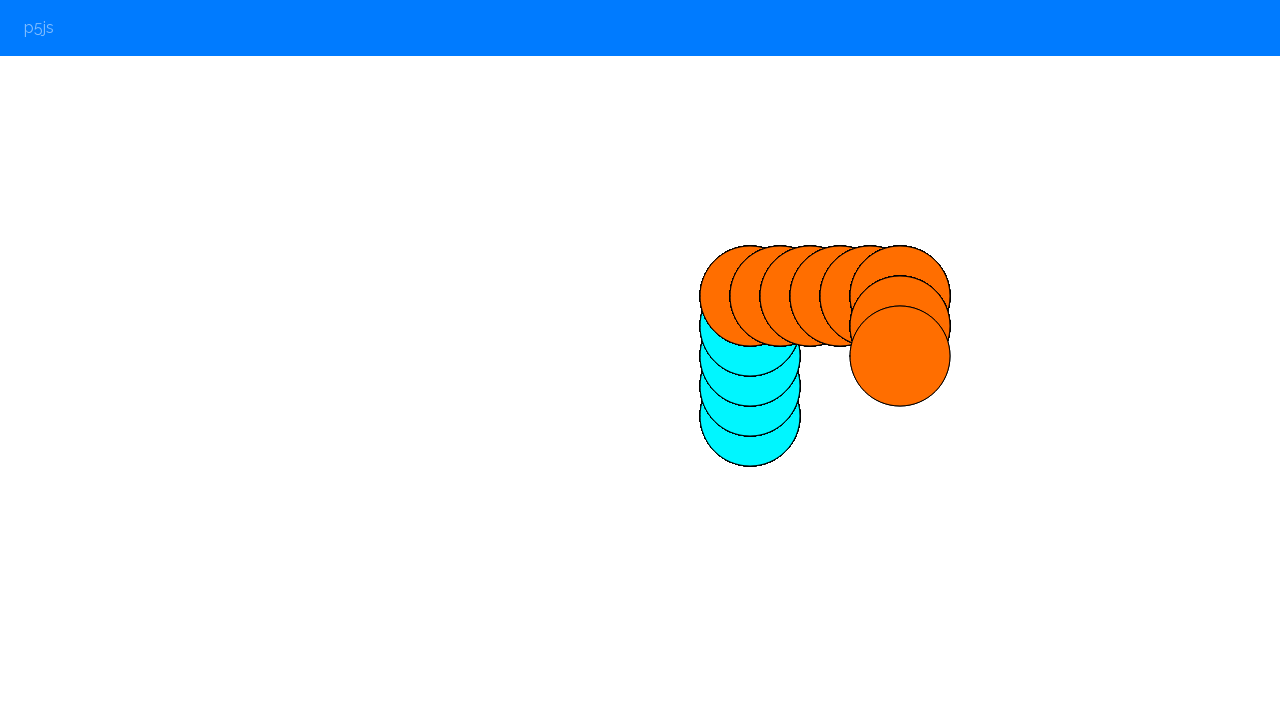

Waited 100ms after downward movement
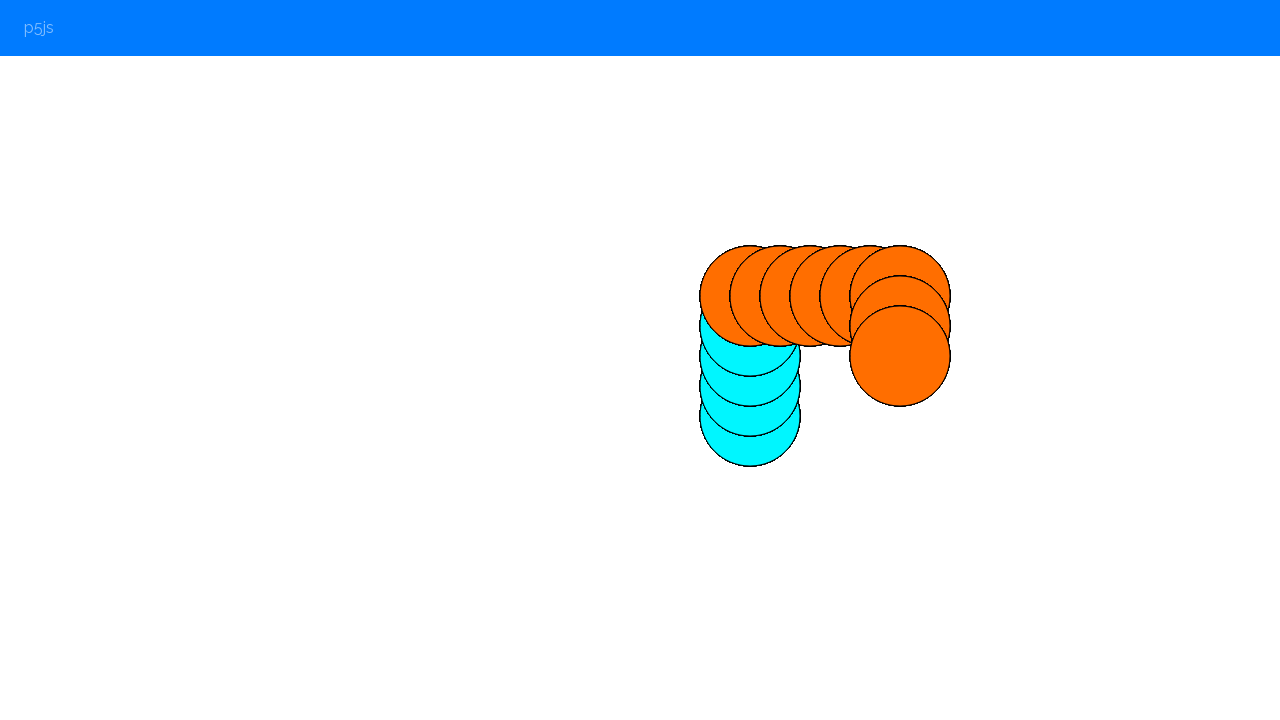

Pressed ArrowDown to move downward
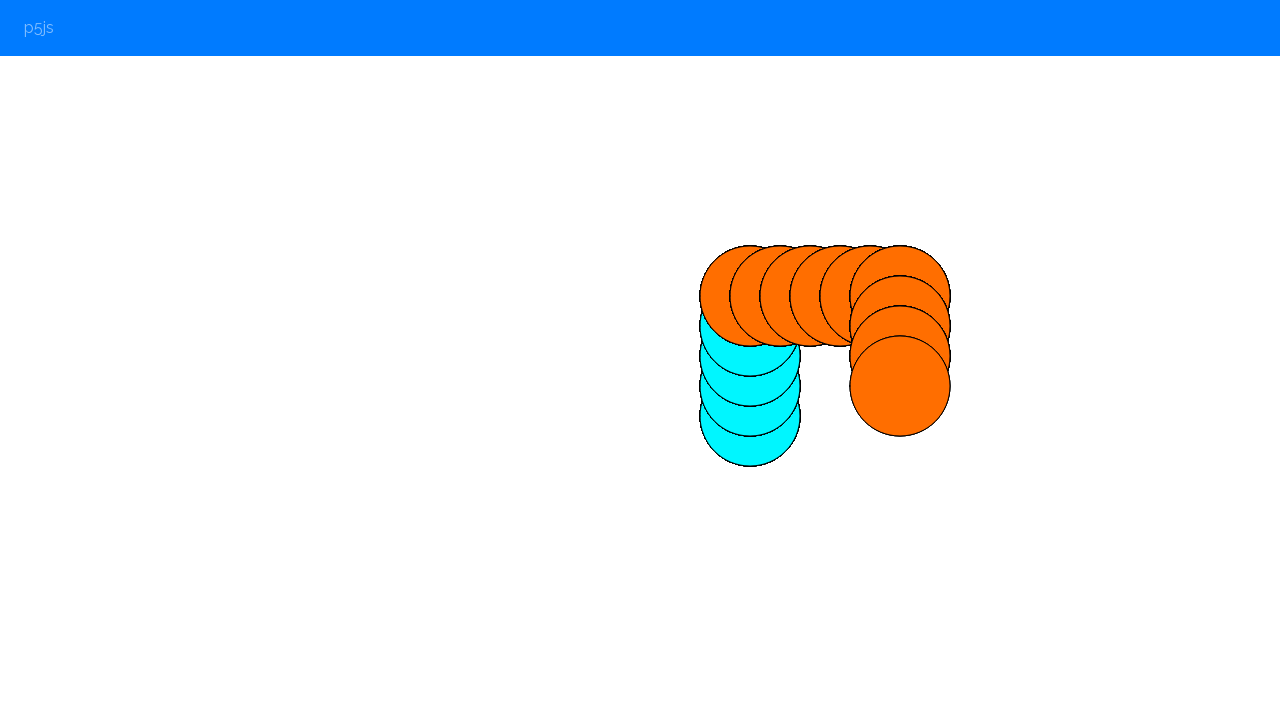

Waited 100ms after downward movement
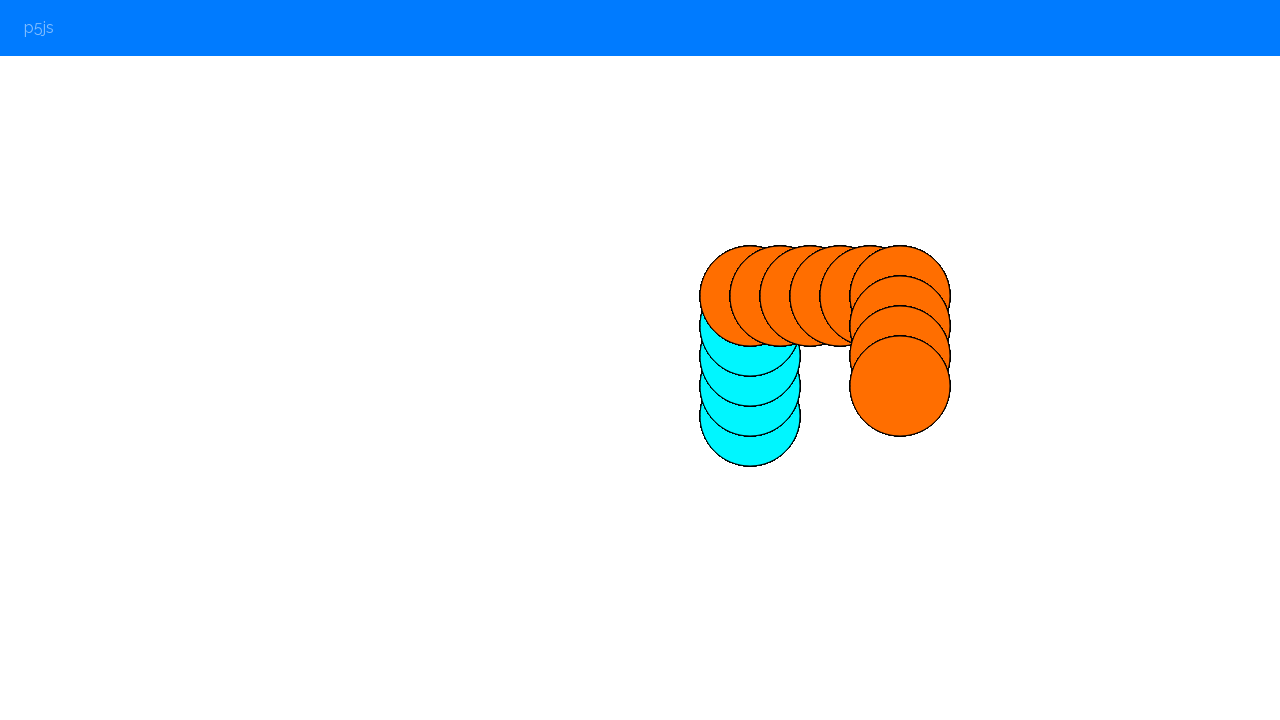

Pressed '2' key to change color before moving left
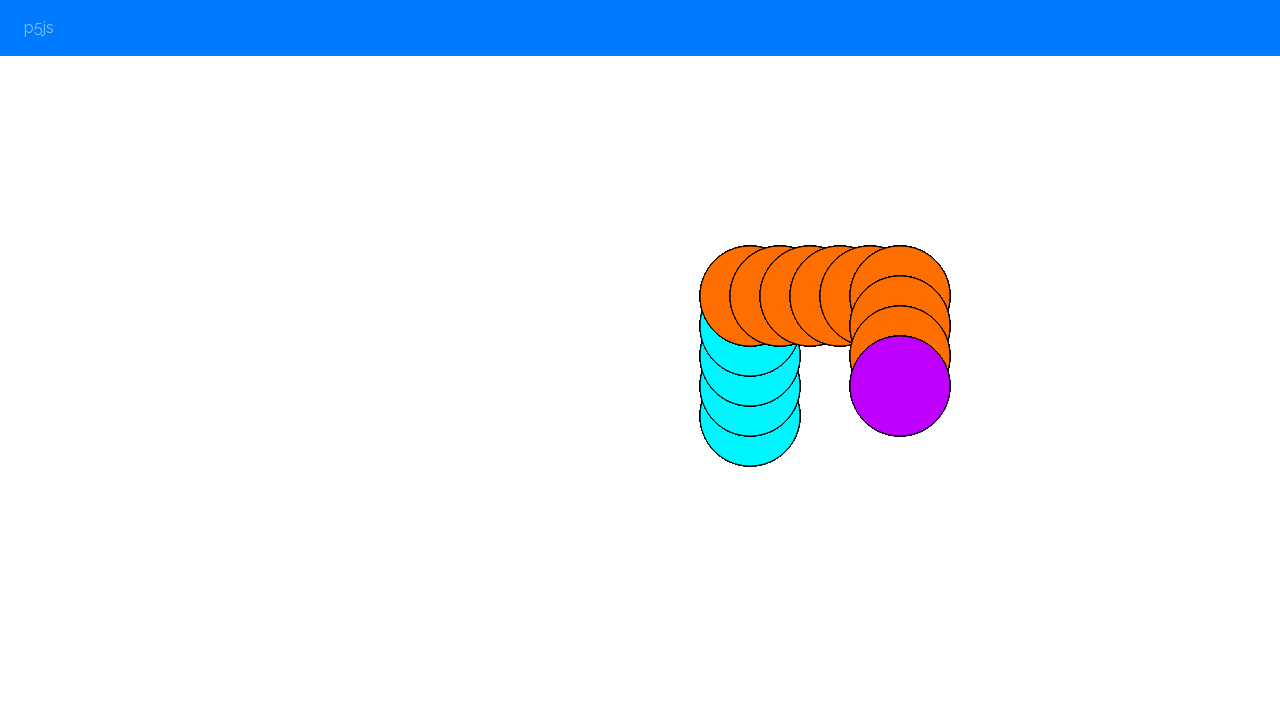

Waited 100ms after color change
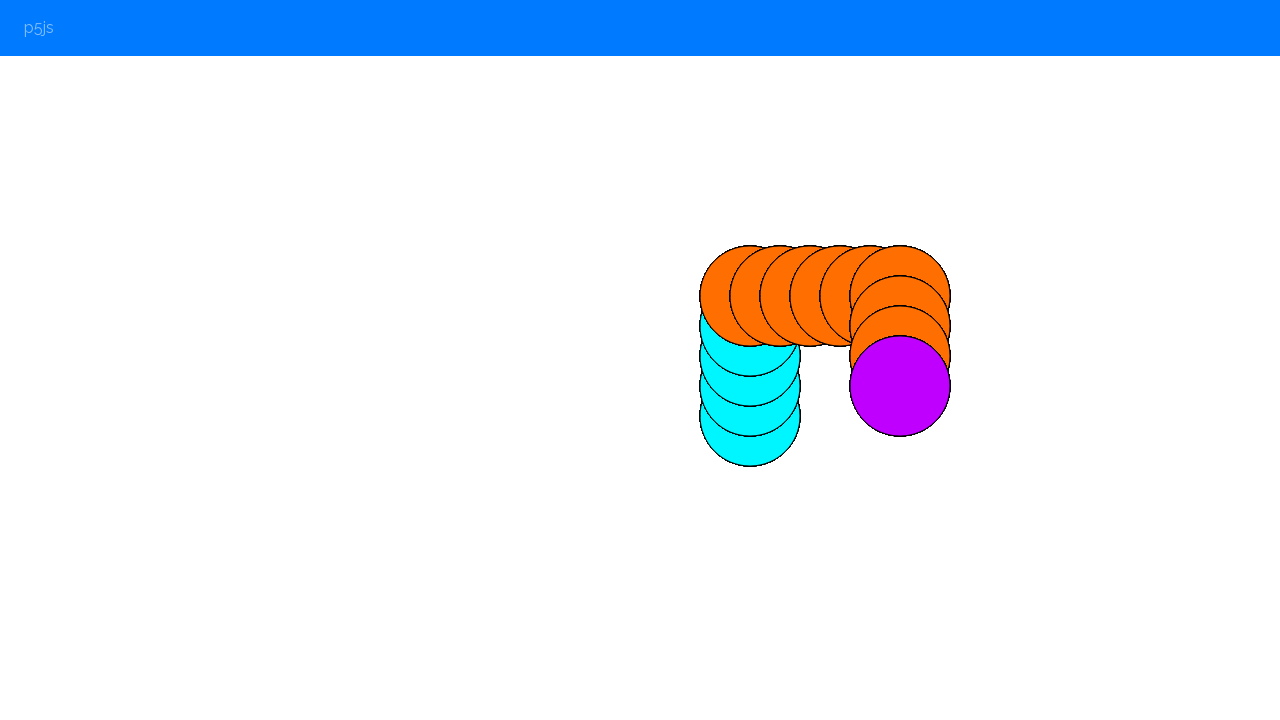

Pressed '2' key to change color before moving left
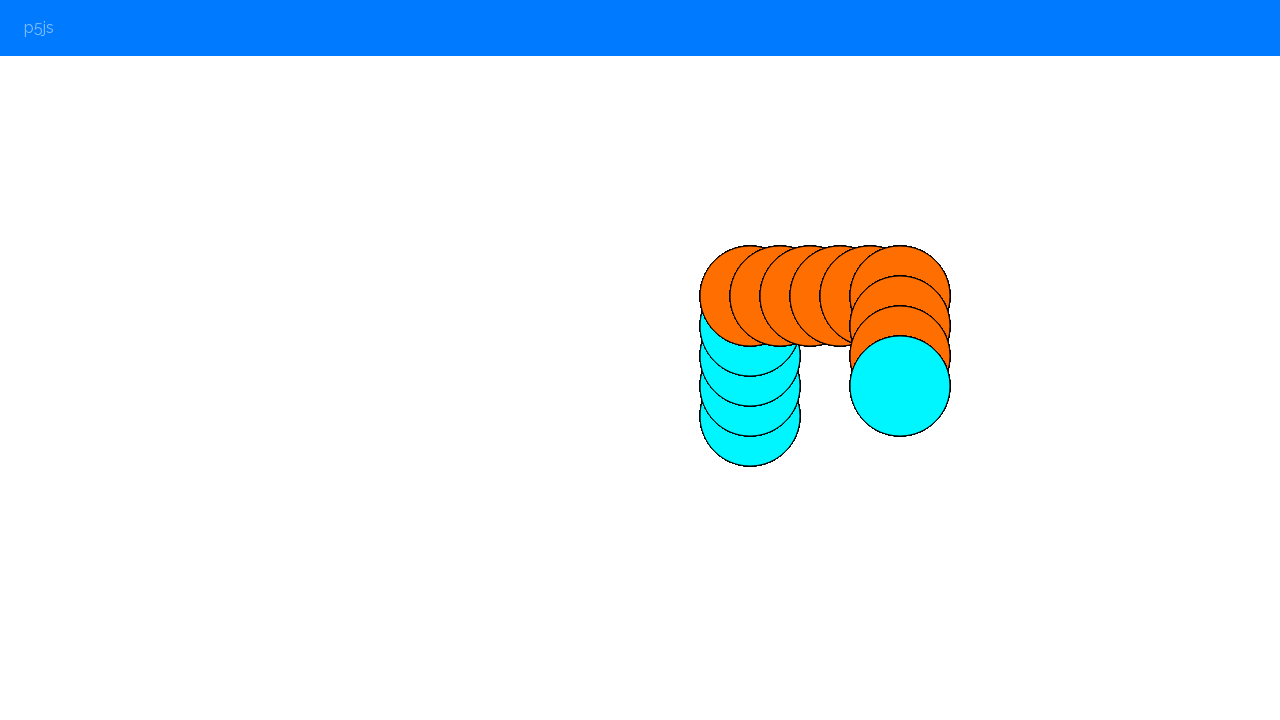

Waited 100ms after color change
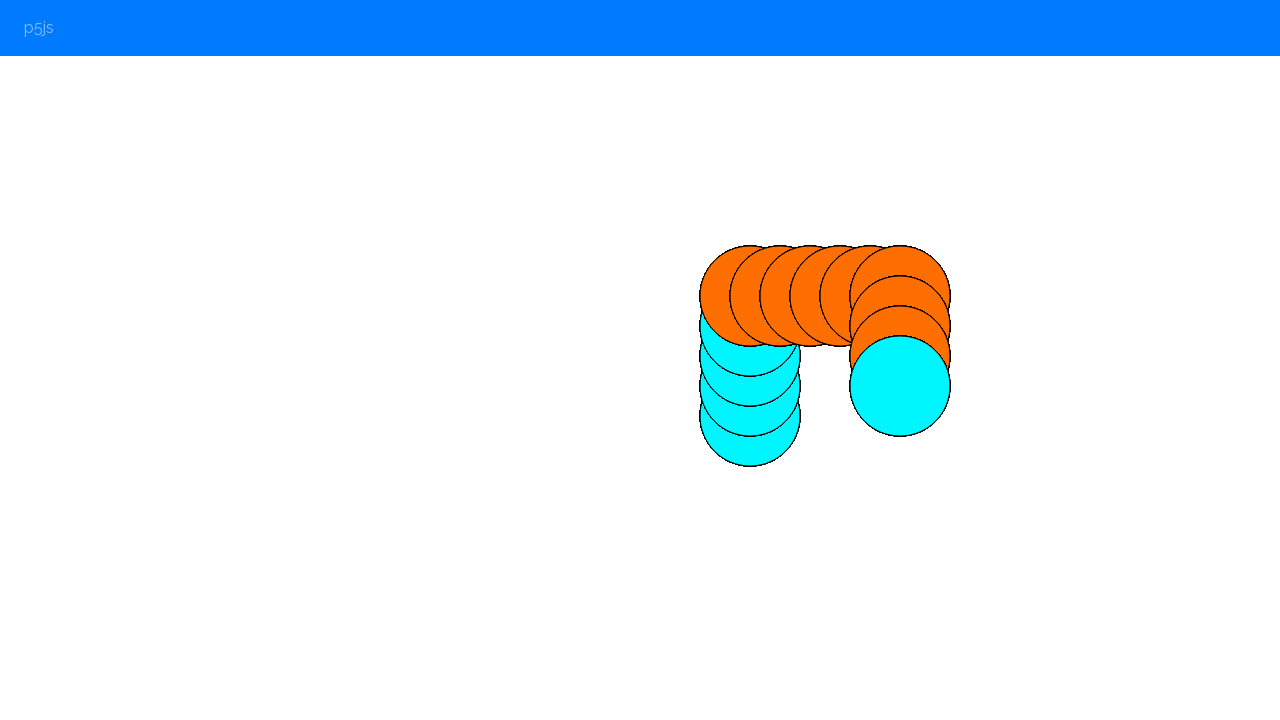

Pressed ArrowLeft to move leftward
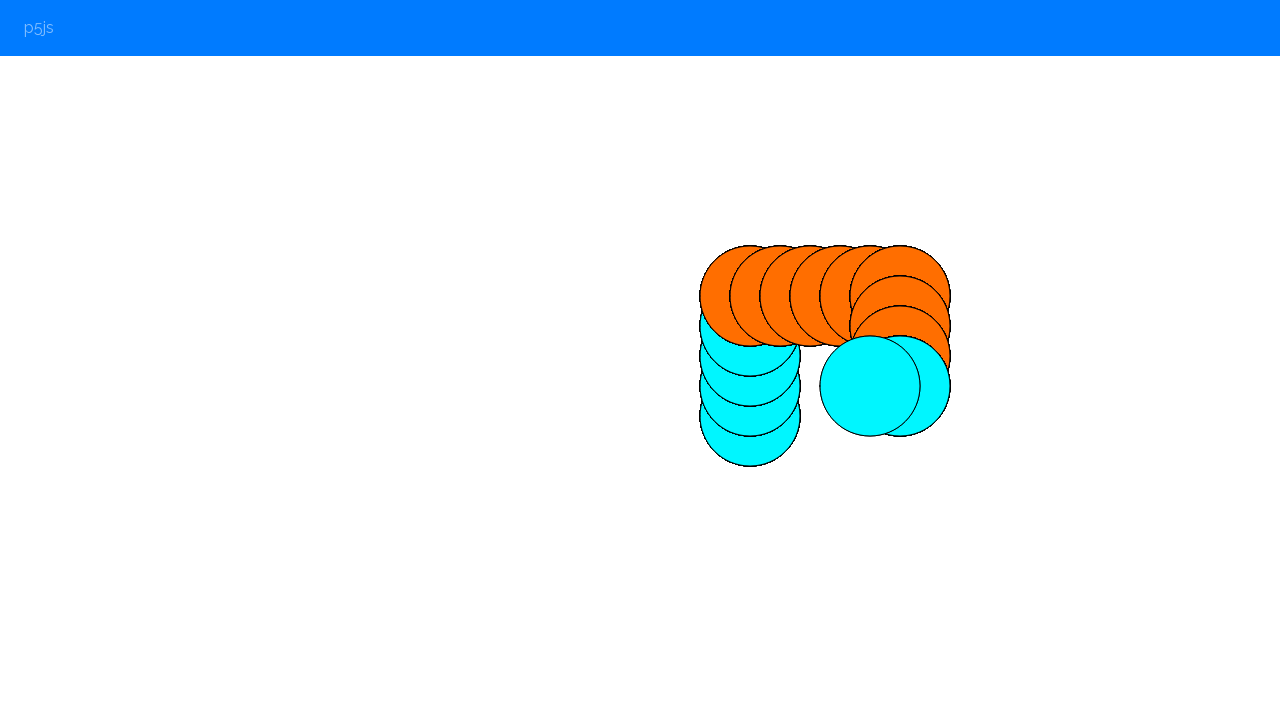

Waited 100ms after leftward movement
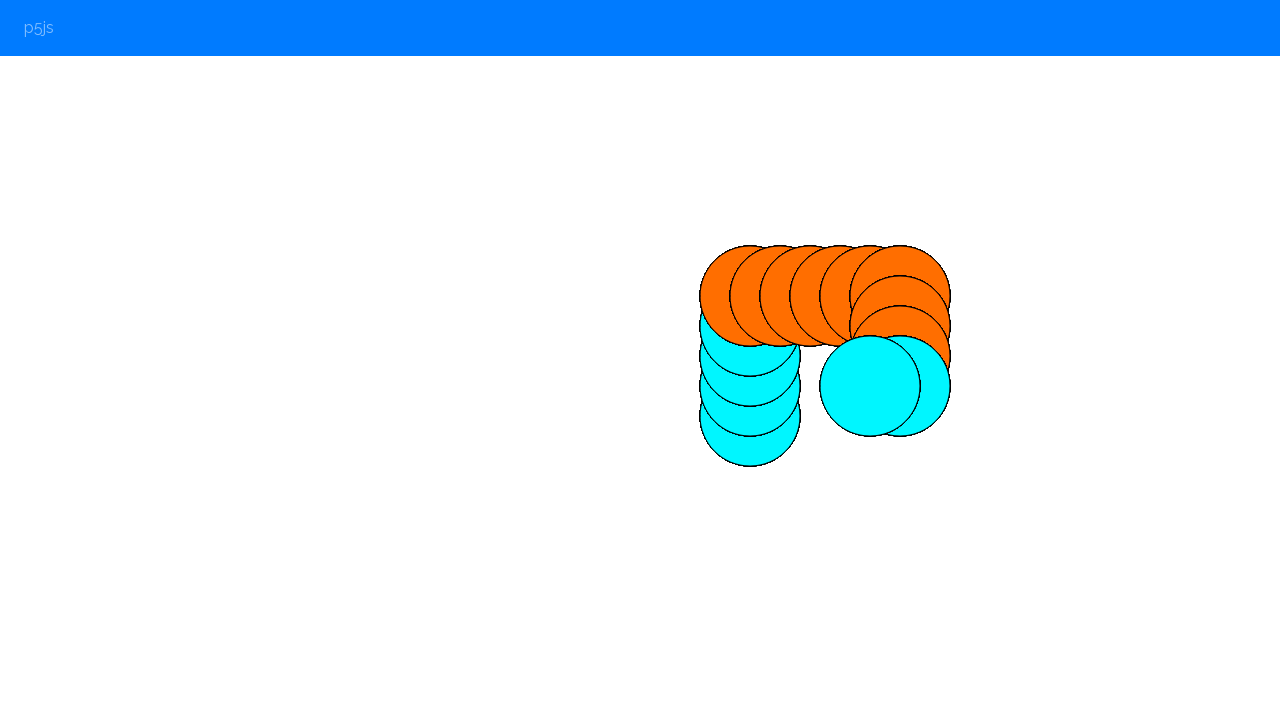

Pressed ArrowLeft to move leftward
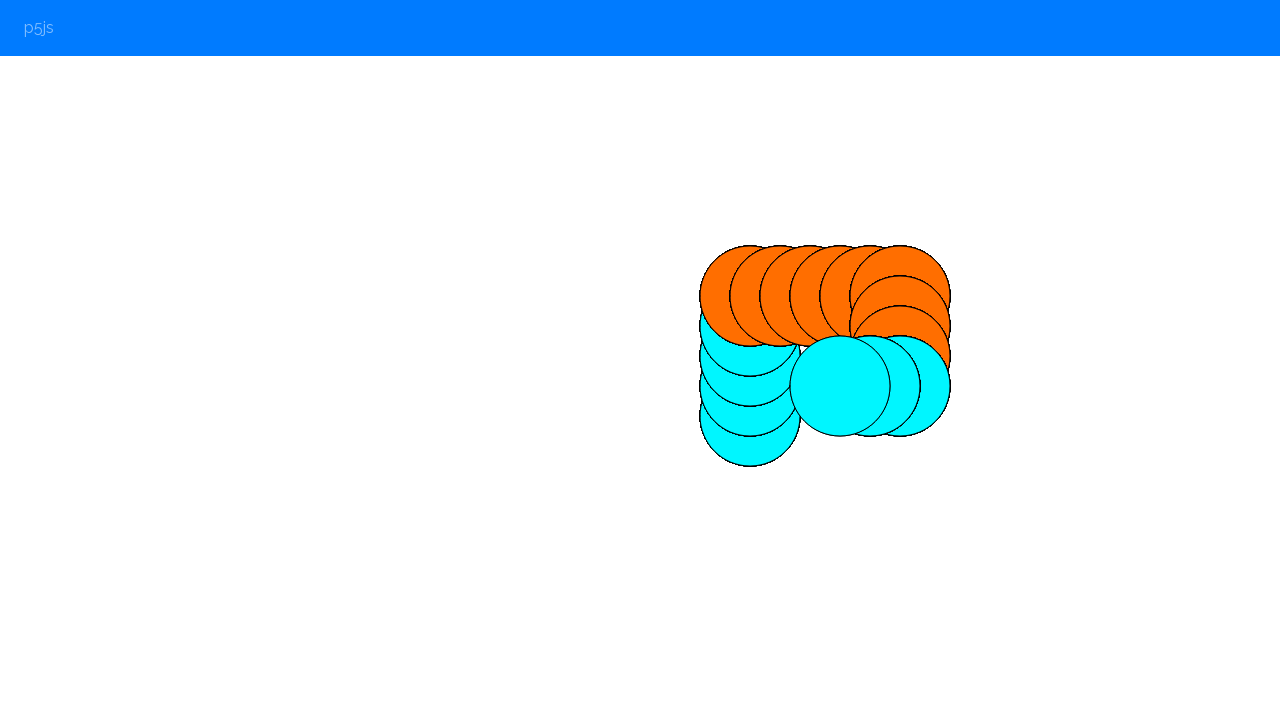

Waited 100ms after leftward movement
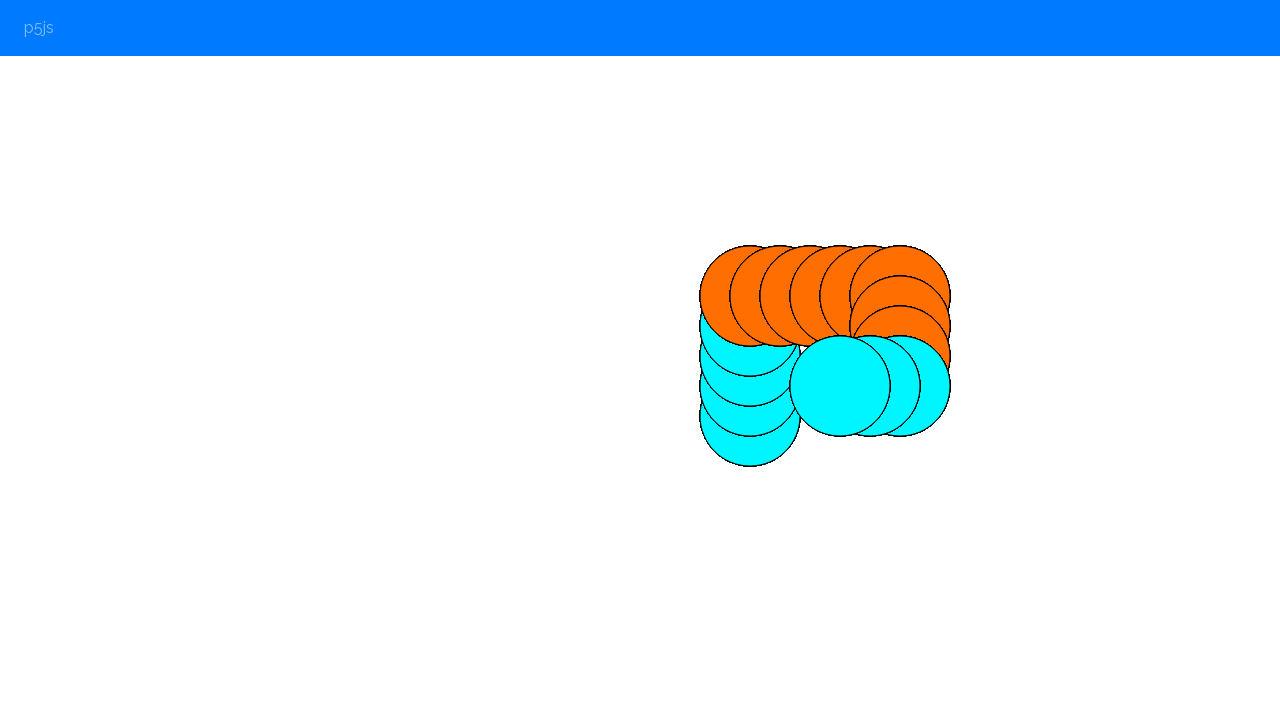

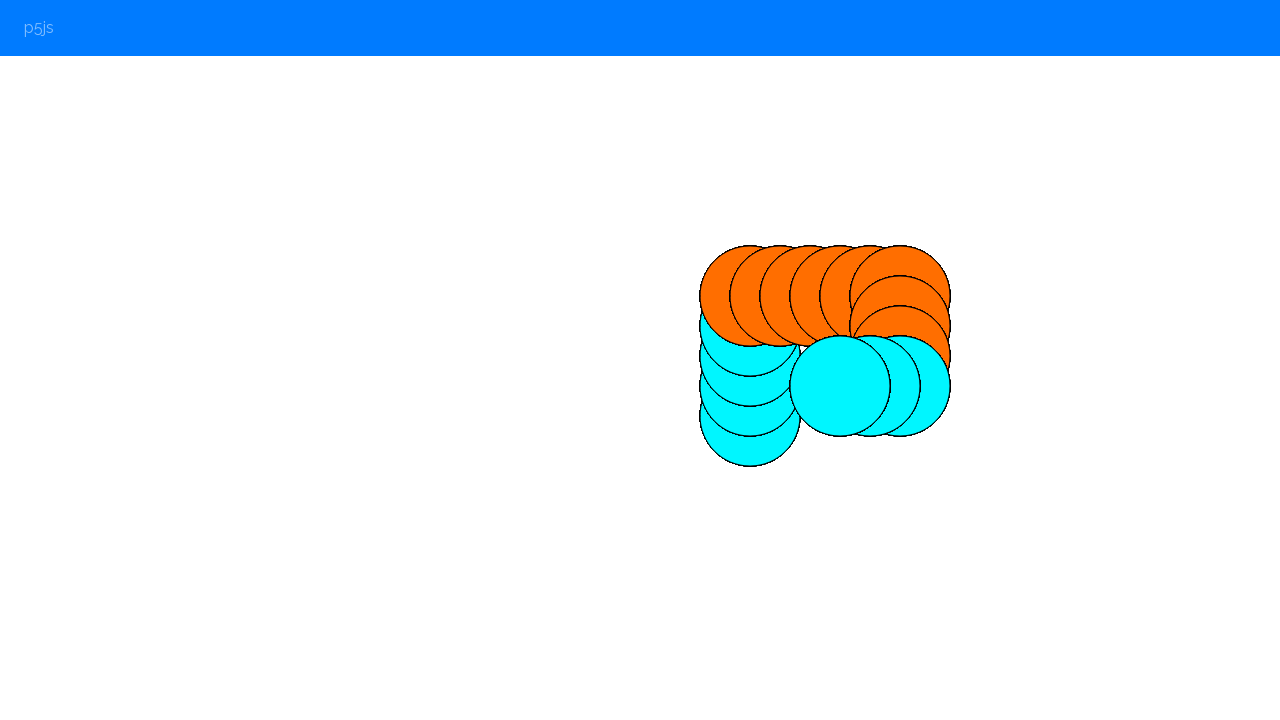